Tests jQuery UI sortable functionality by performing multiple drag and drop operations on list items within an iframe

Starting URL: https://jqueryui.com/sortable/

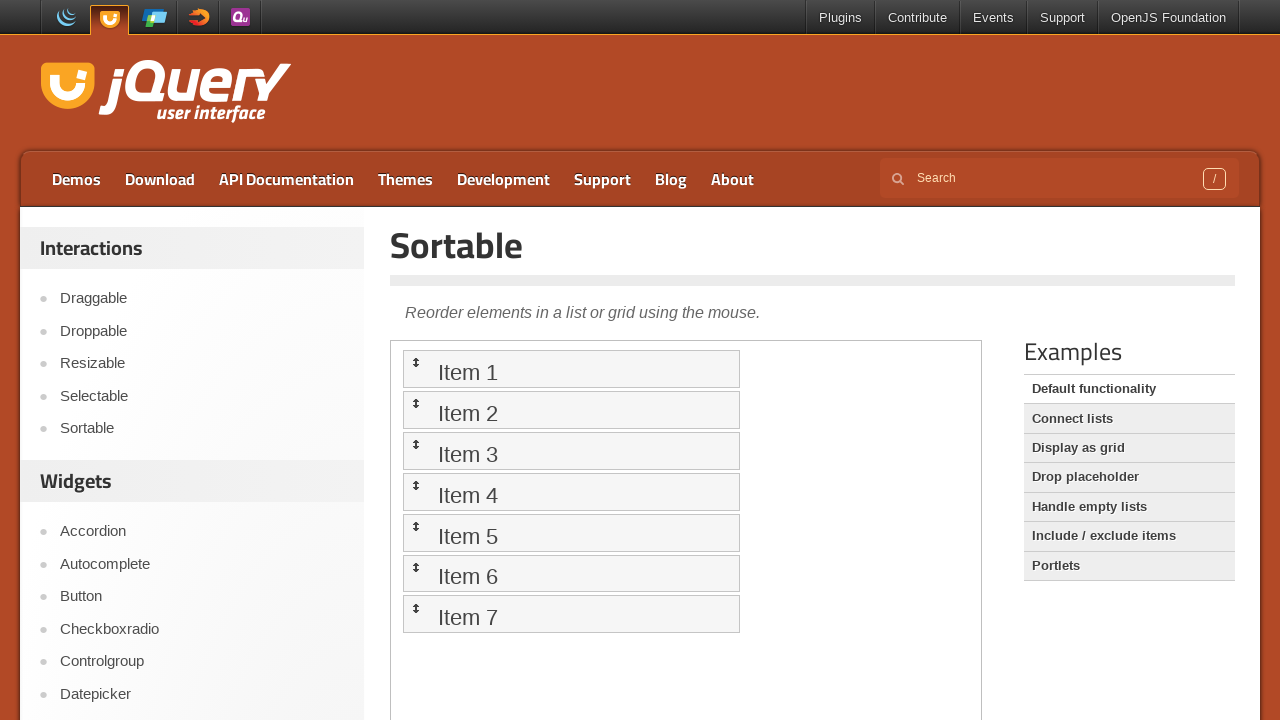

Located the demo iframe containing jQuery UI sortable
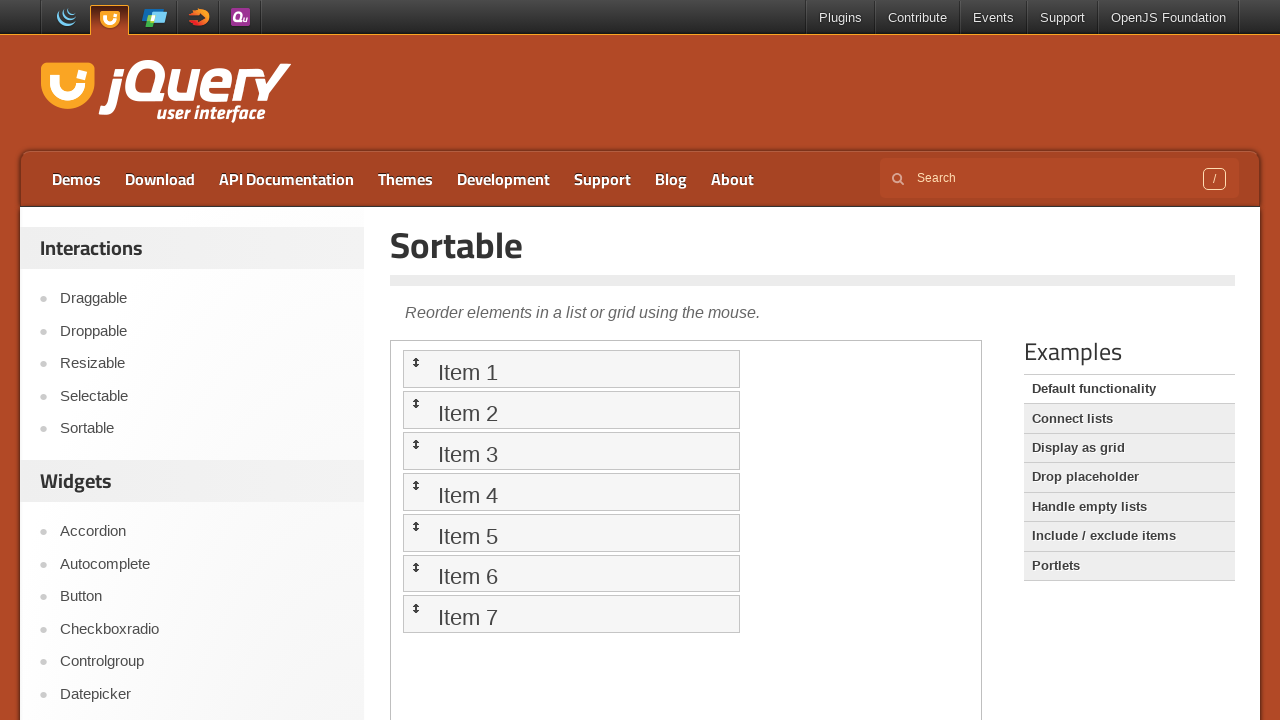

Retrieved all sortable list items from the iframe
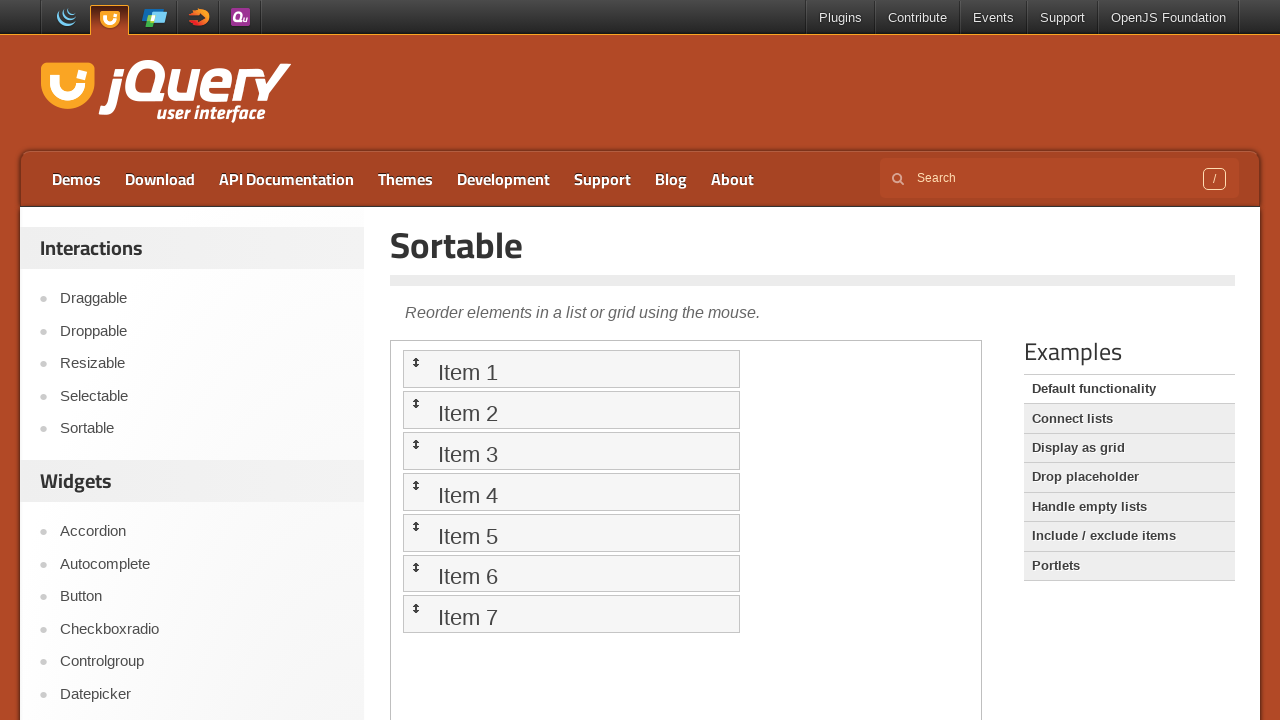

Dragged list item 0 to position of list item 0 at (571, 369)
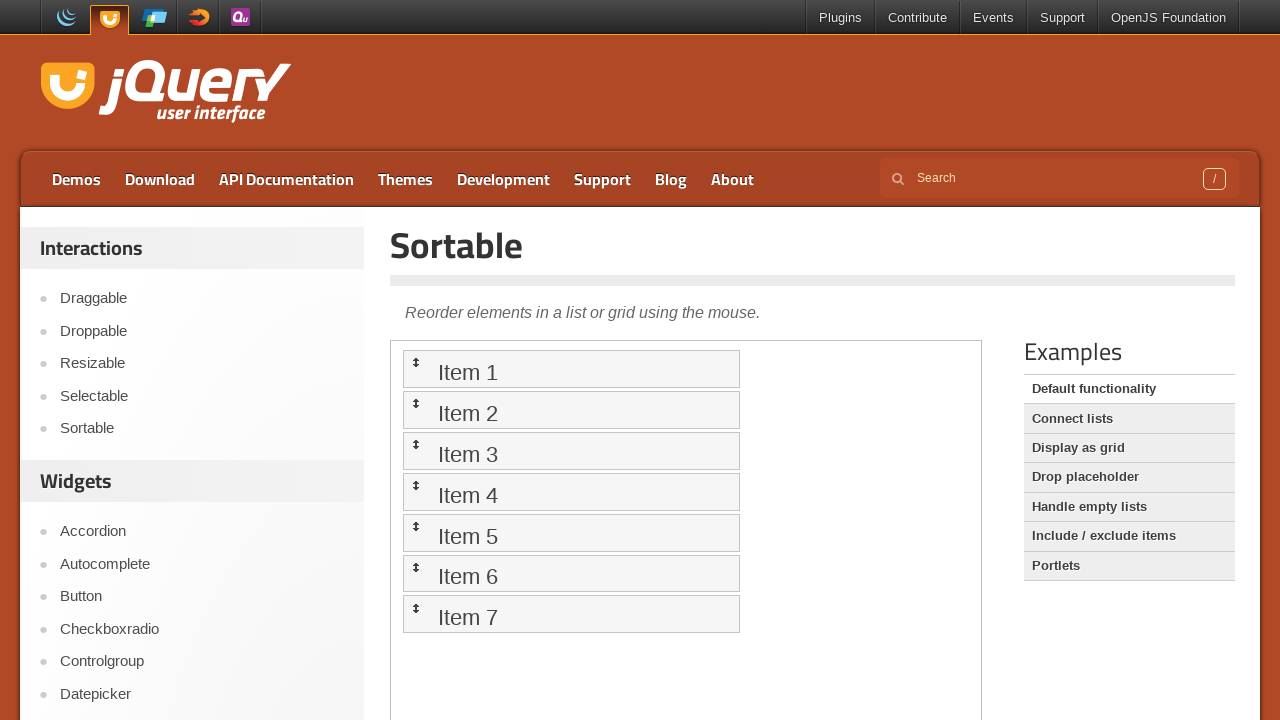

Dragged list item 0 to position of list item 1 at (571, 410)
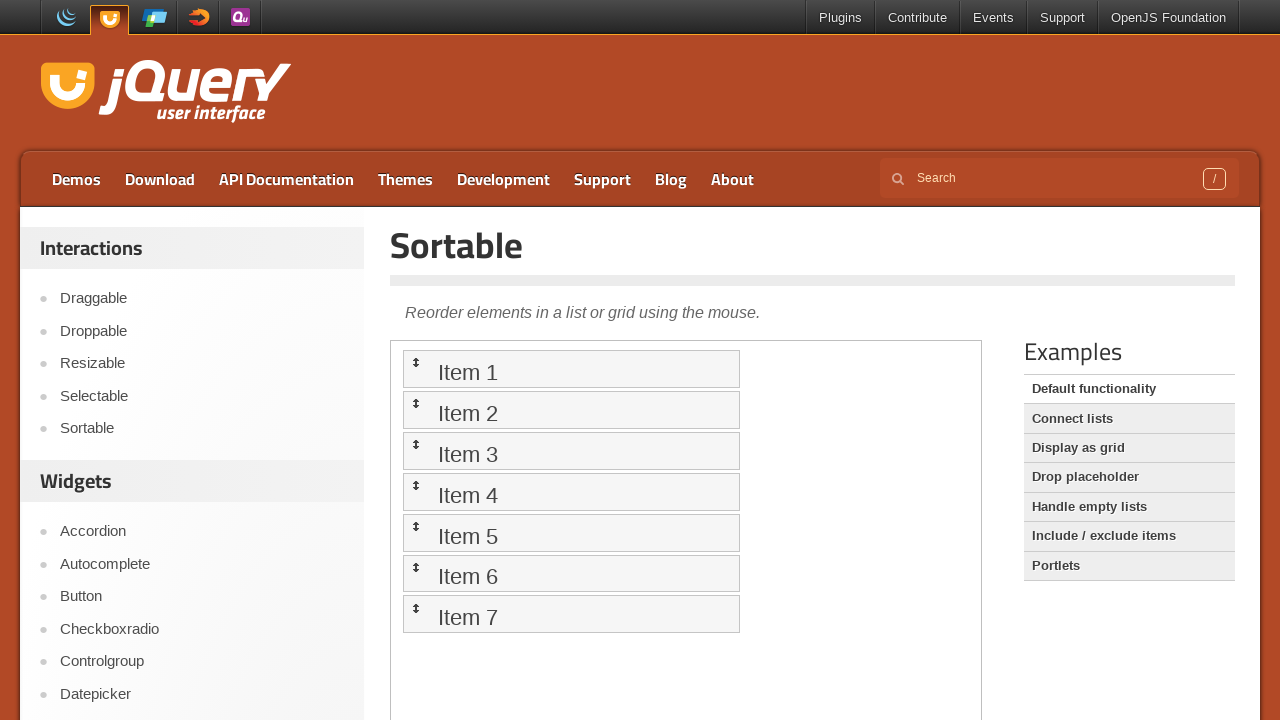

Dragged list item 0 to position of list item 2 at (571, 451)
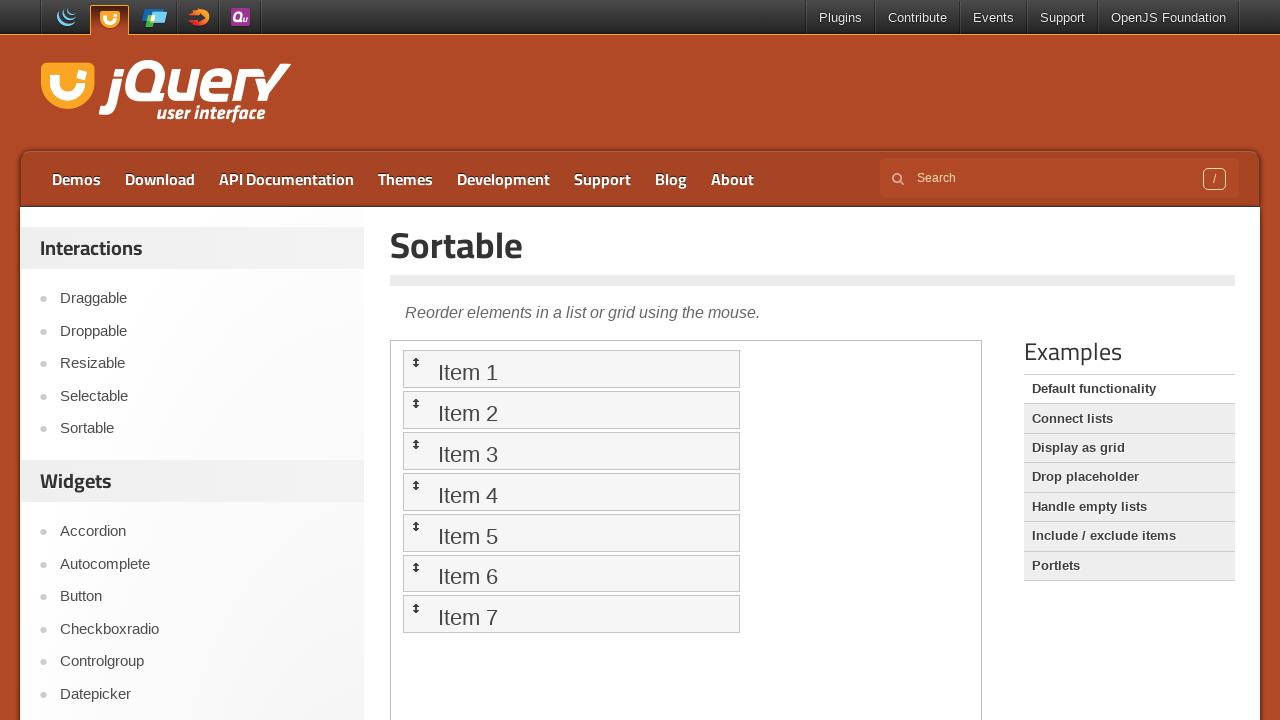

Dragged list item 0 to position of list item 3 at (571, 492)
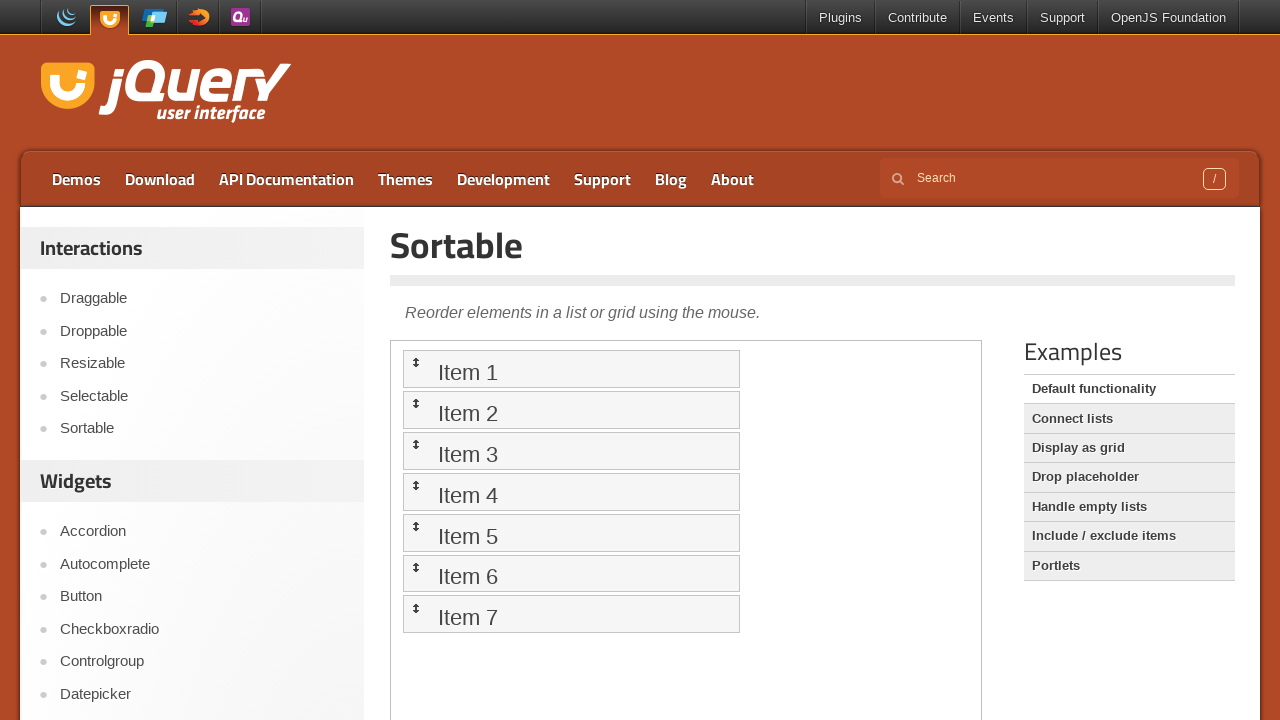

Dragged list item 0 to position of list item 4 at (571, 532)
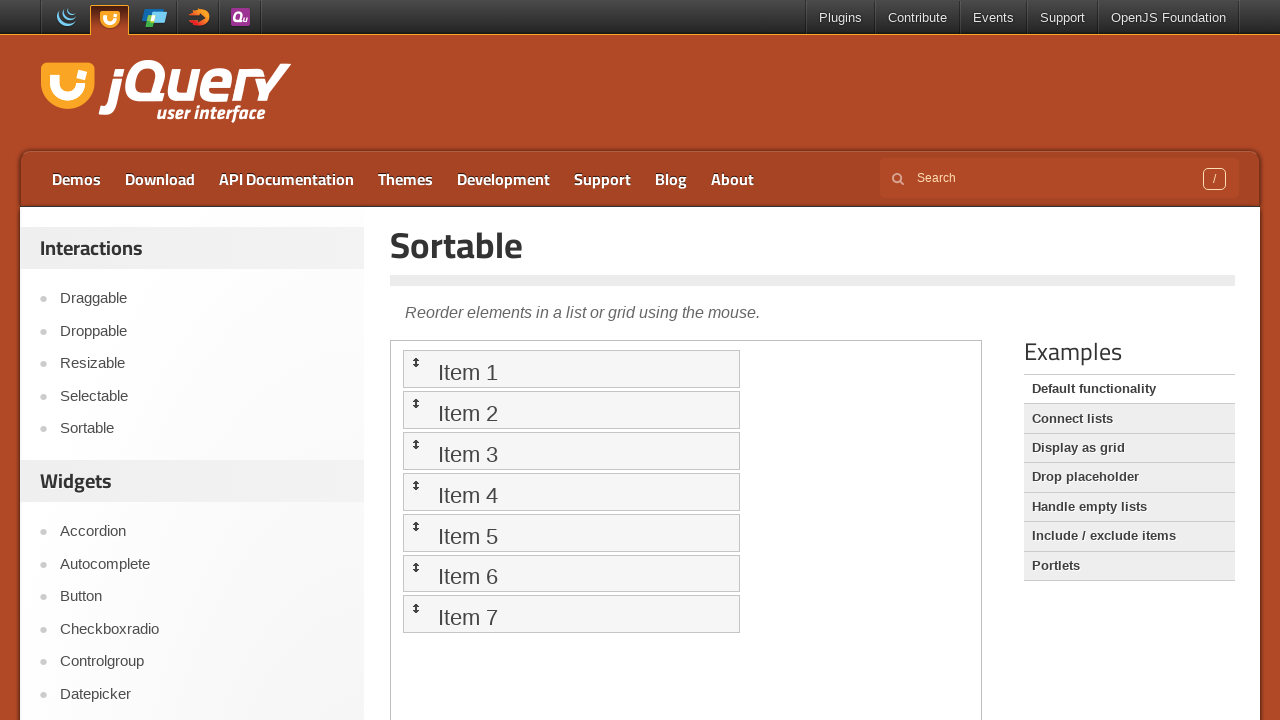

Dragged list item 0 to position of list item 5 at (571, 573)
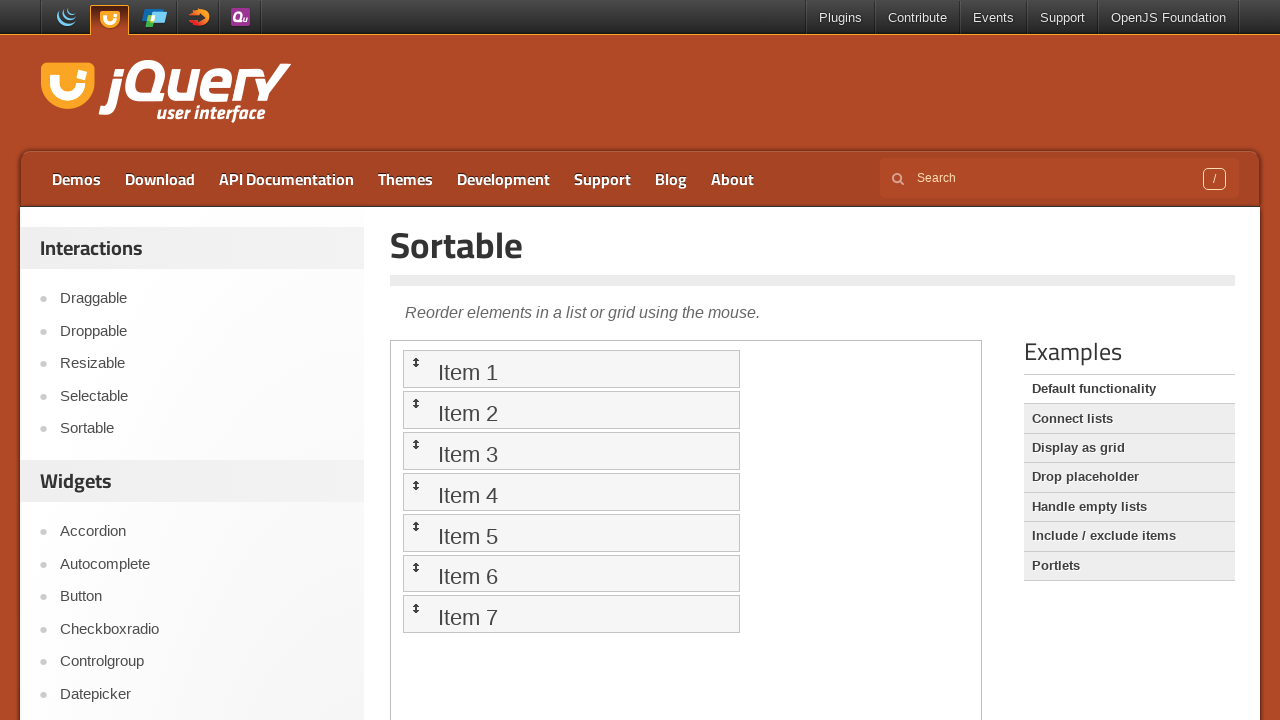

Dragged list item 0 to position of list item 6 at (571, 614)
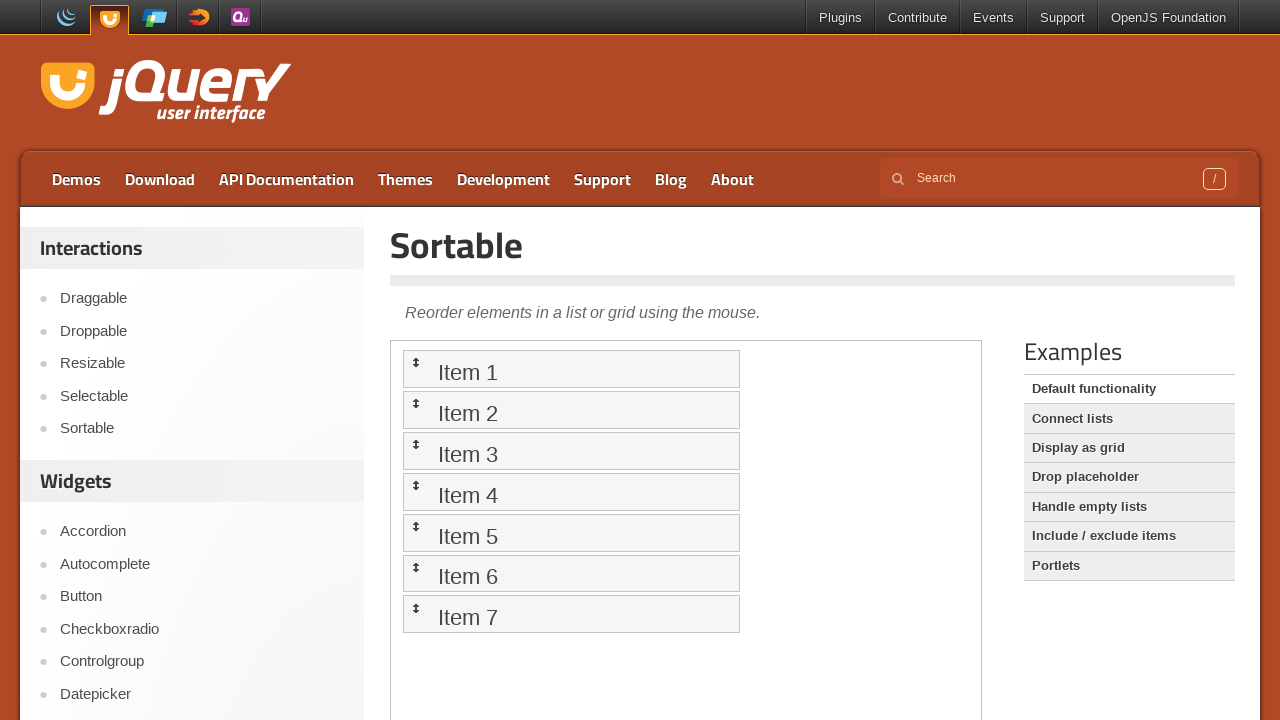

Dragged list item 1 to position of list item 0 at (571, 369)
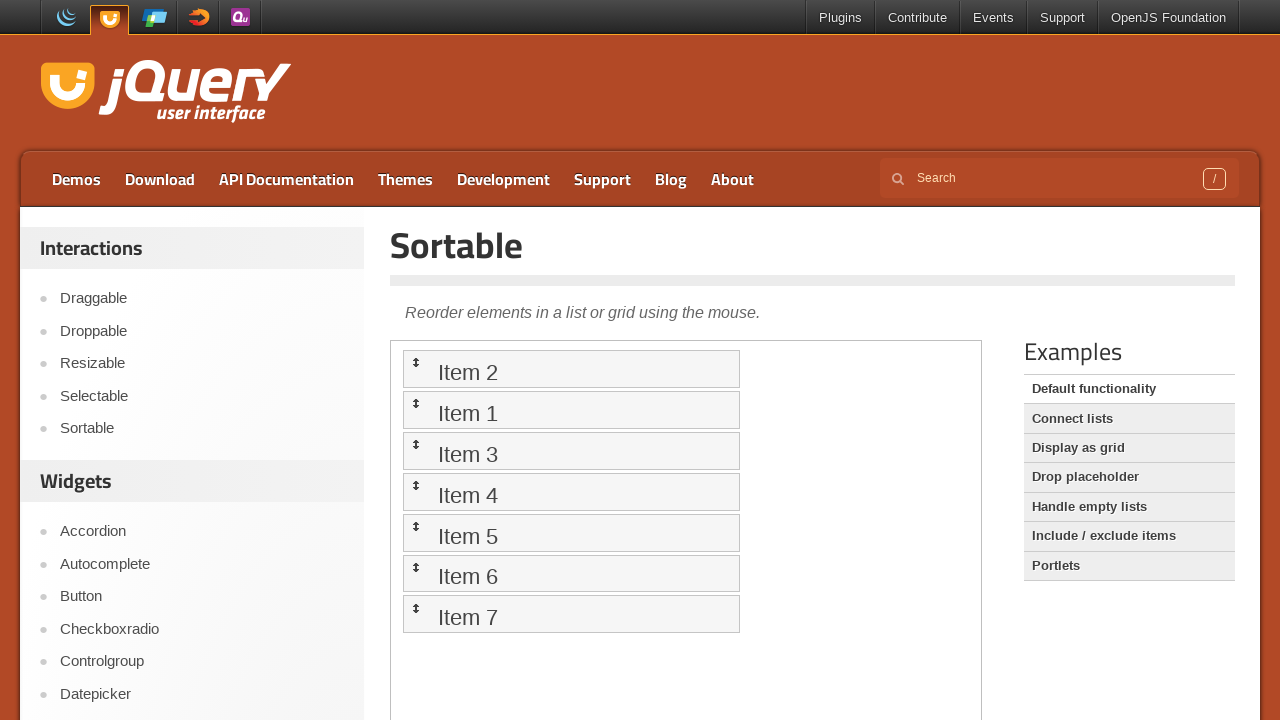

Dragged list item 1 to position of list item 1 at (571, 410)
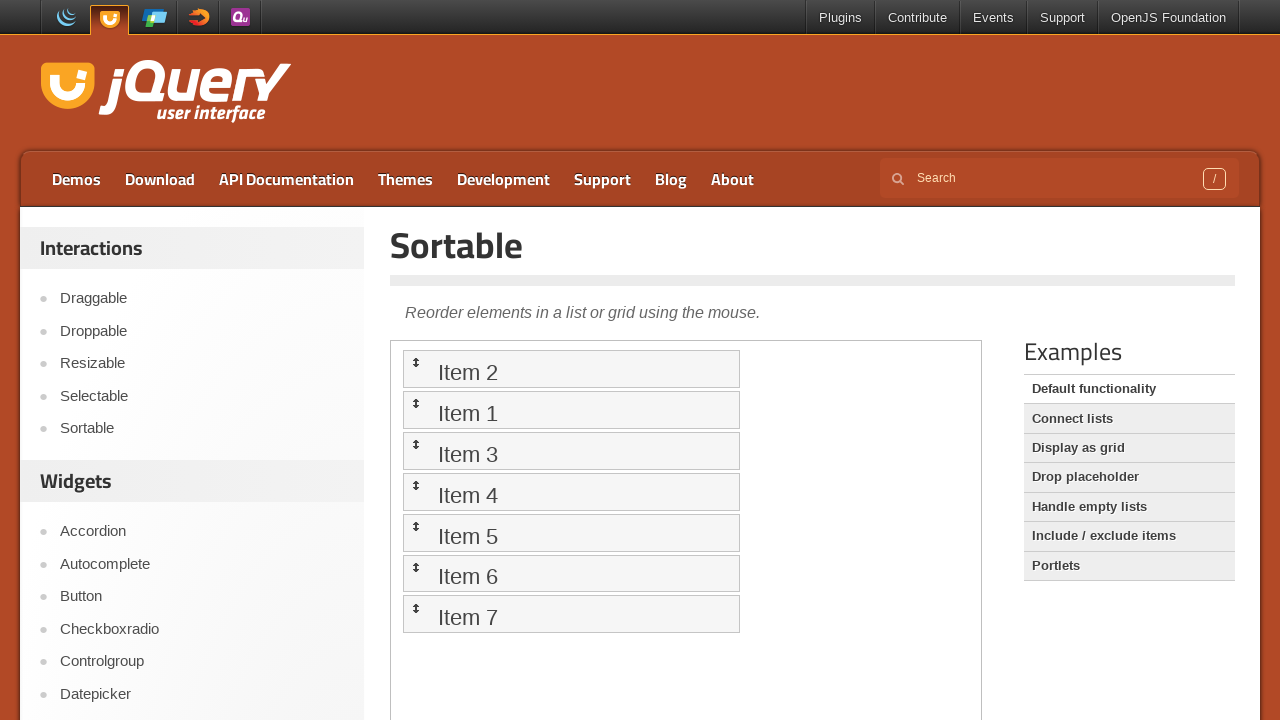

Dragged list item 1 to position of list item 2 at (571, 451)
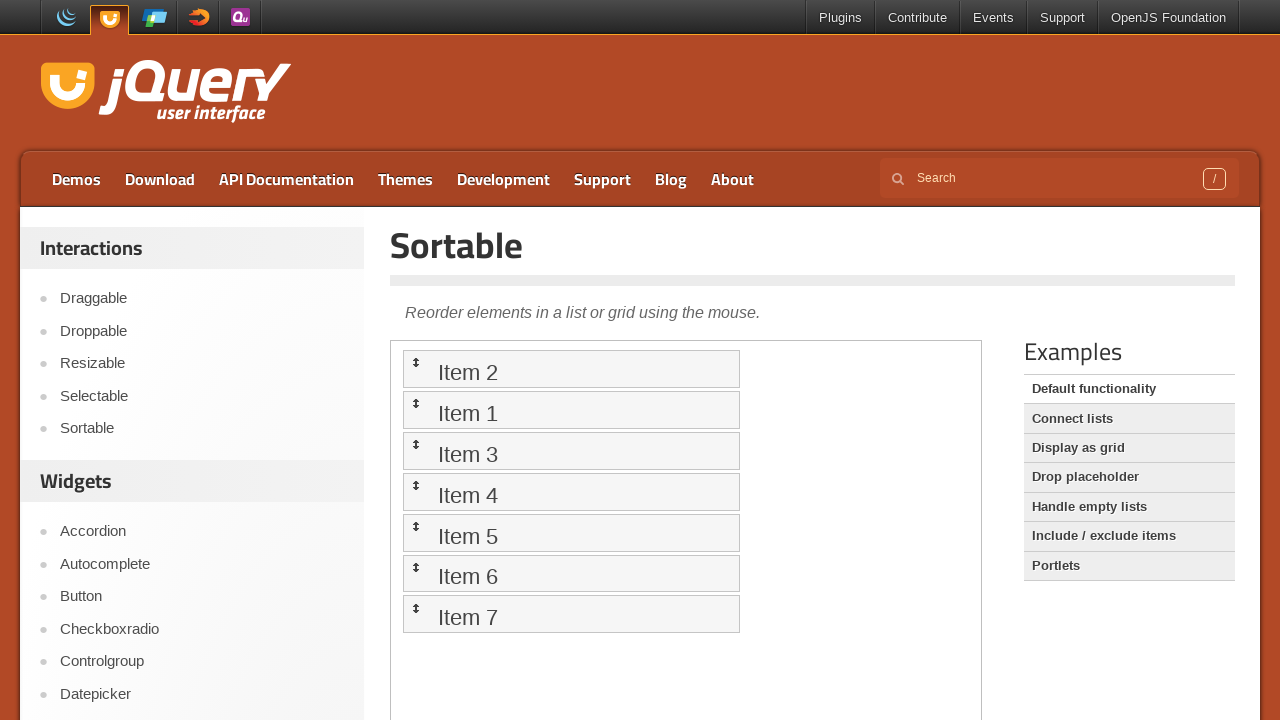

Dragged list item 1 to position of list item 3 at (571, 492)
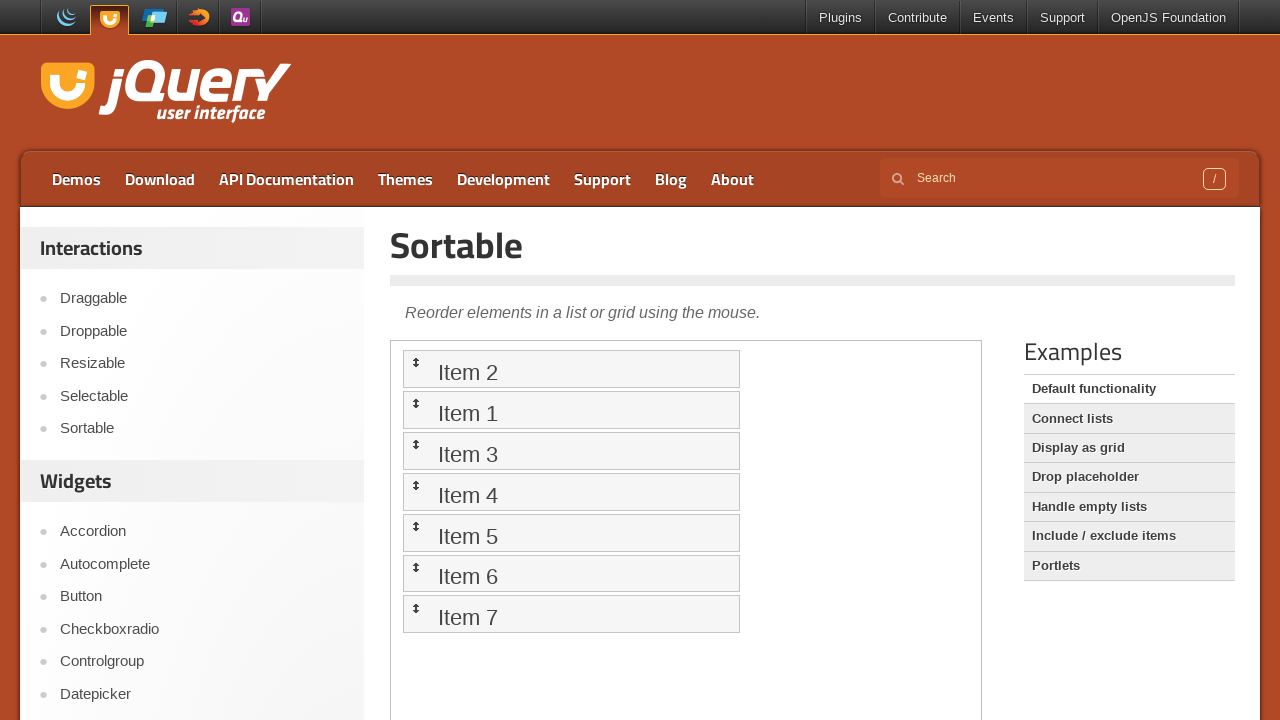

Dragged list item 1 to position of list item 4 at (571, 532)
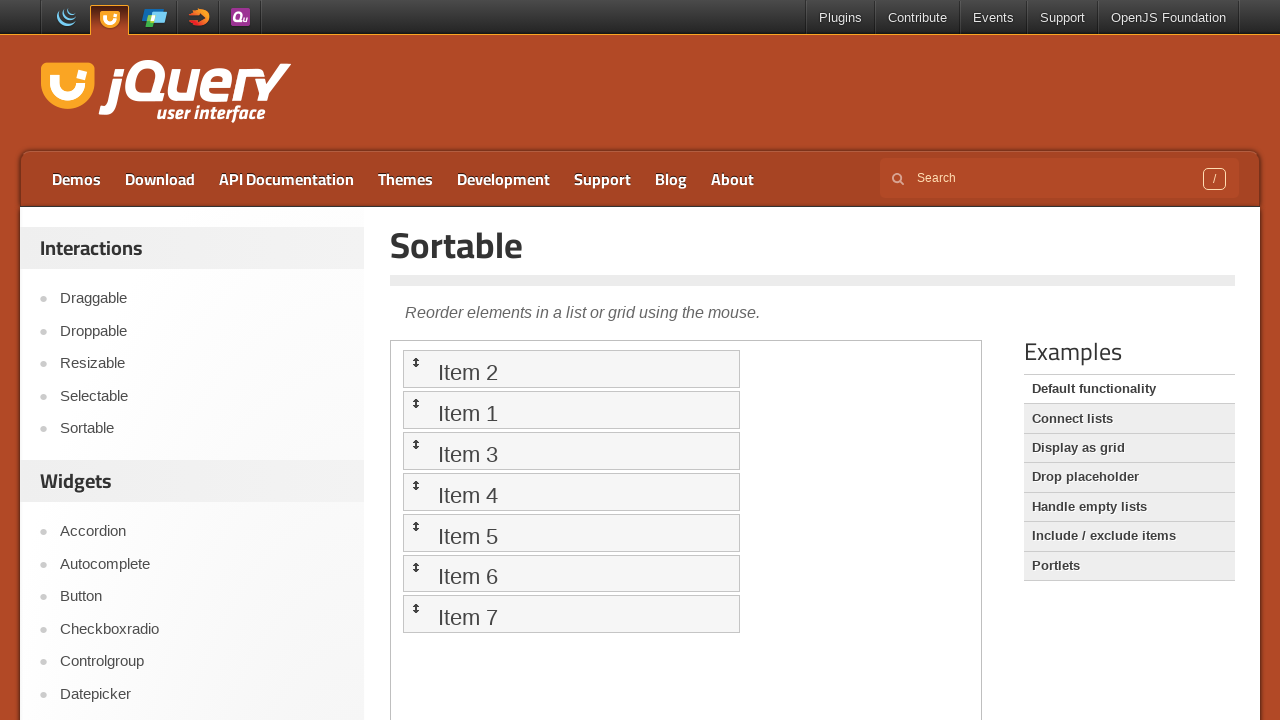

Dragged list item 1 to position of list item 5 at (571, 573)
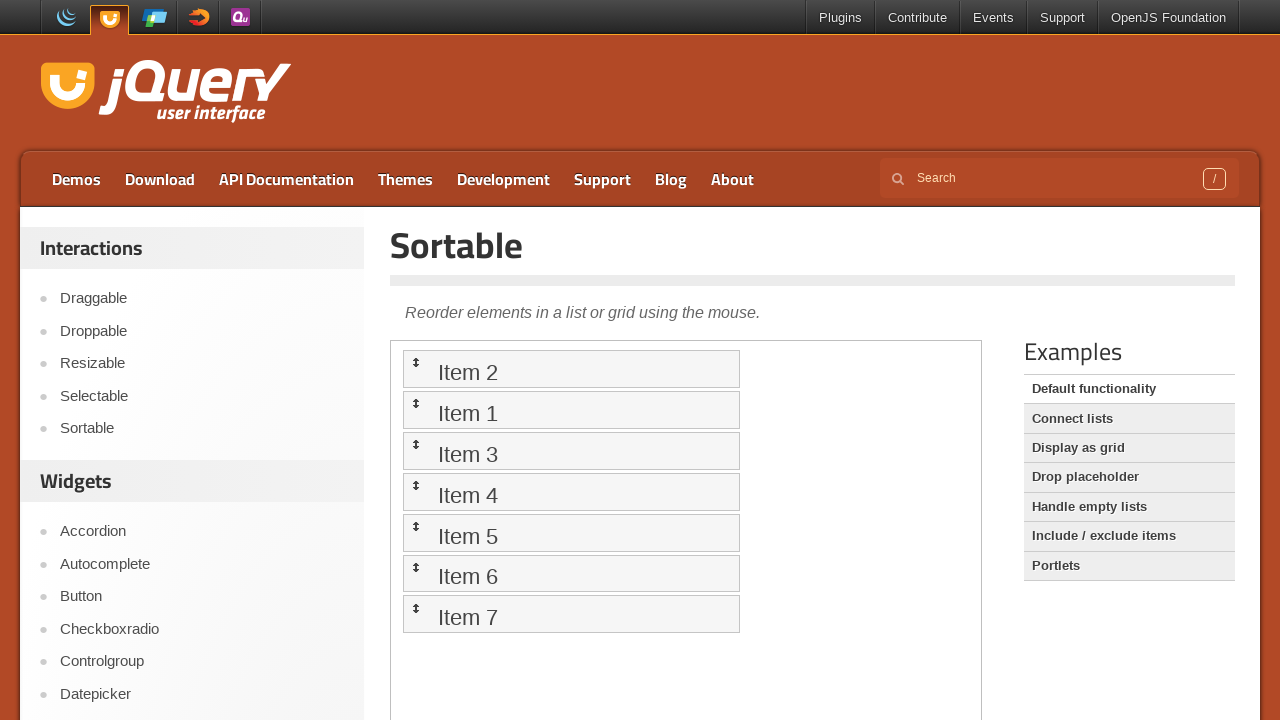

Dragged list item 1 to position of list item 6 at (571, 614)
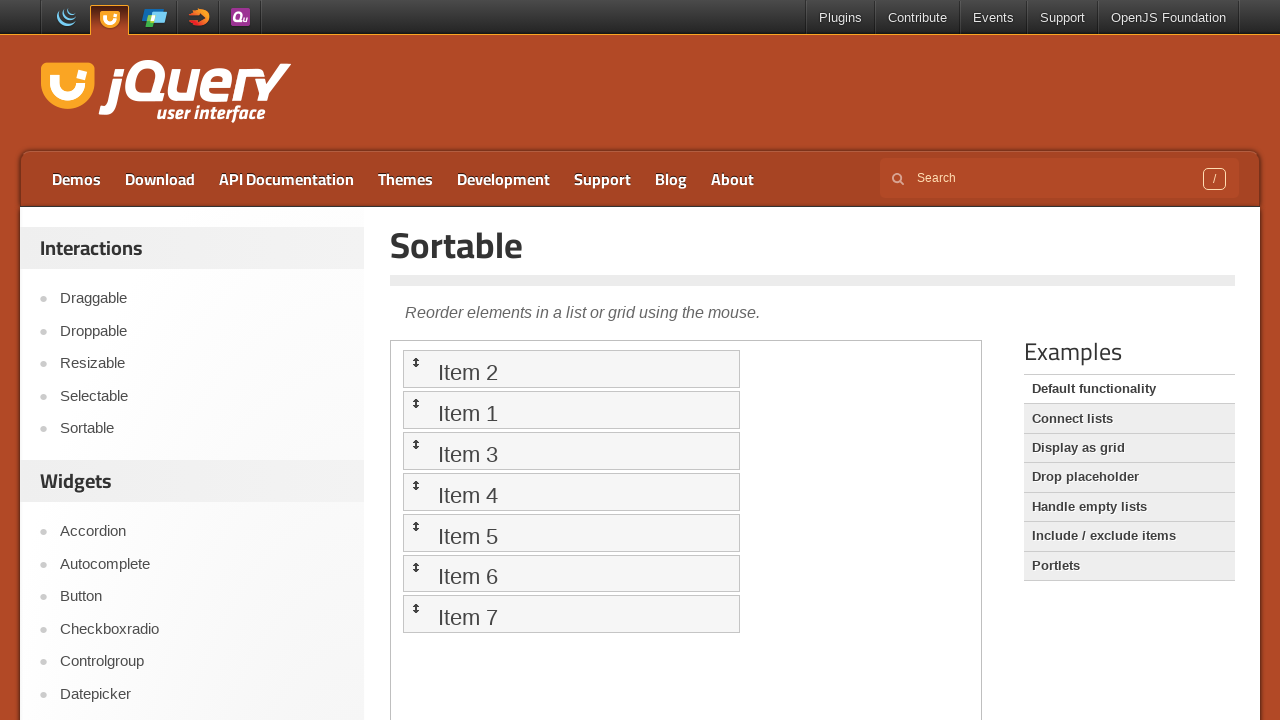

Dragged list item 2 to position of list item 0 at (571, 369)
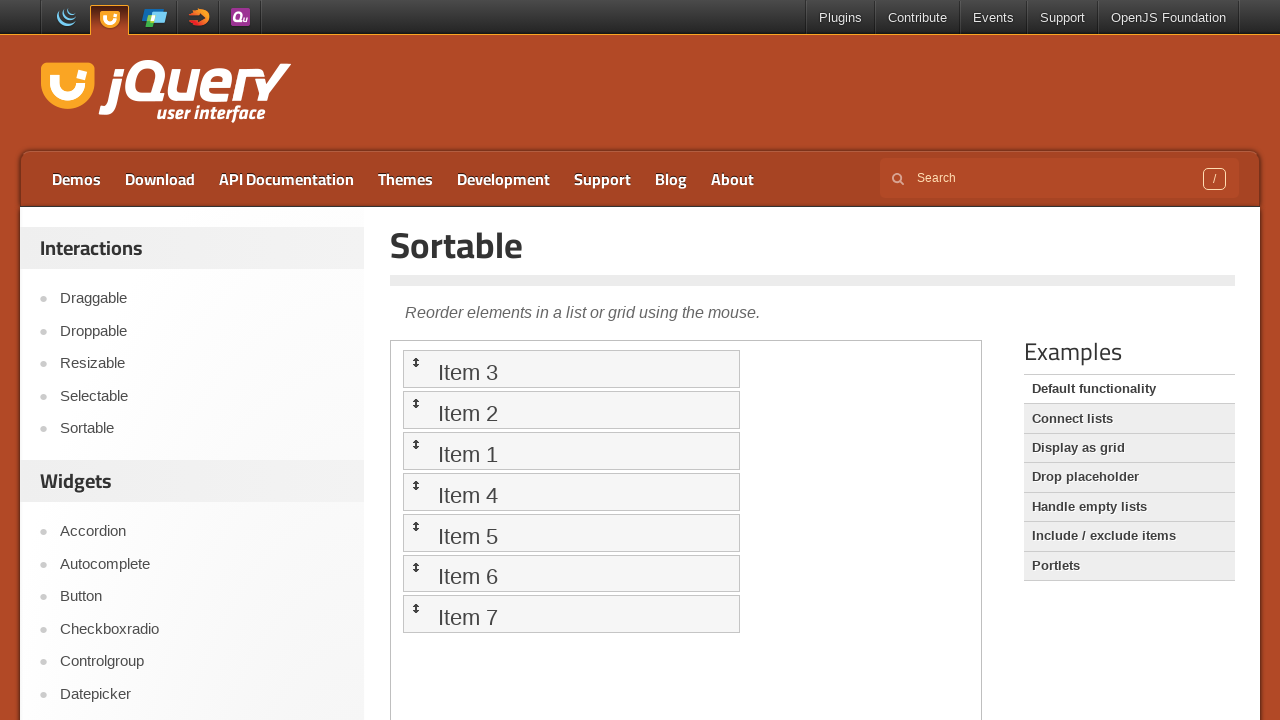

Dragged list item 2 to position of list item 1 at (571, 410)
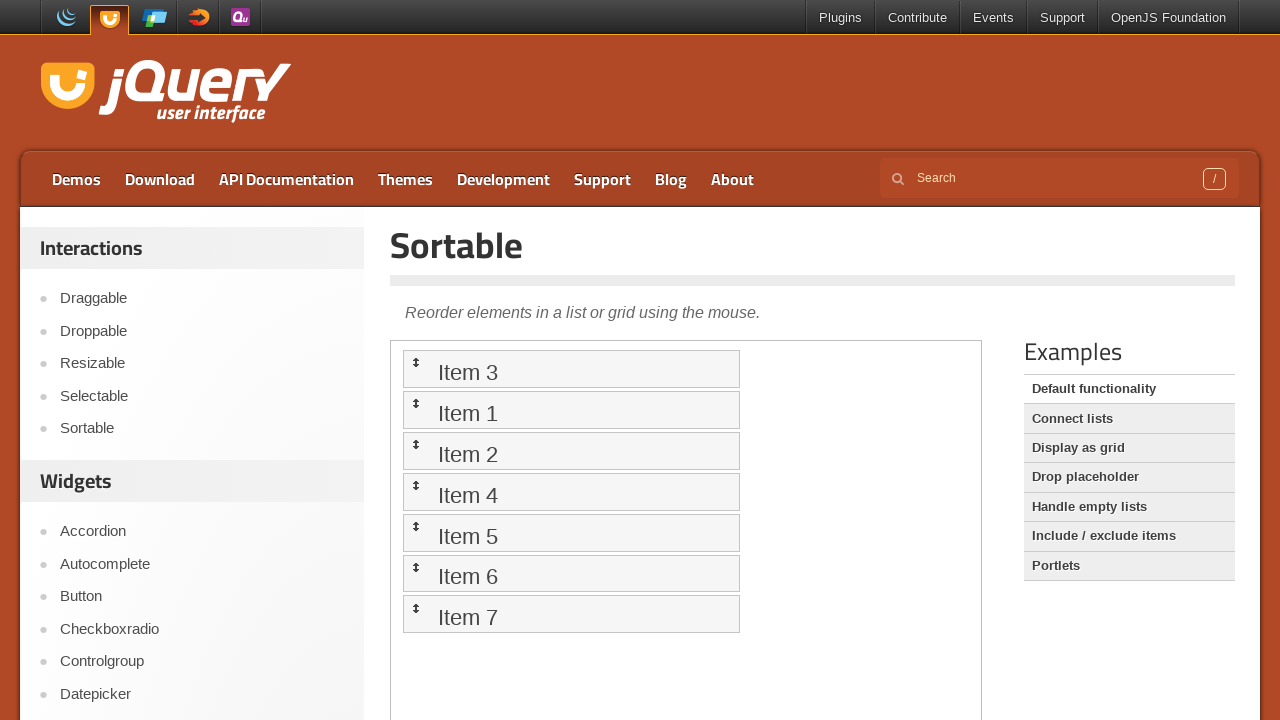

Dragged list item 2 to position of list item 2 at (571, 451)
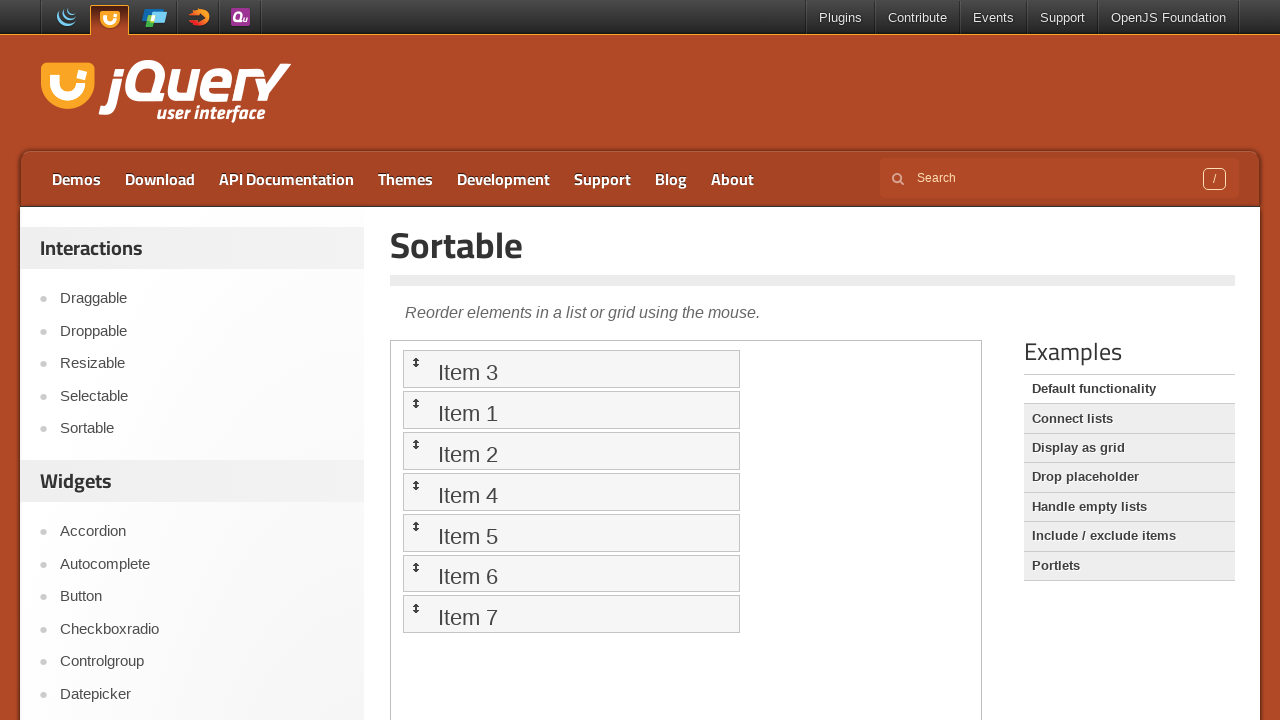

Dragged list item 2 to position of list item 3 at (571, 492)
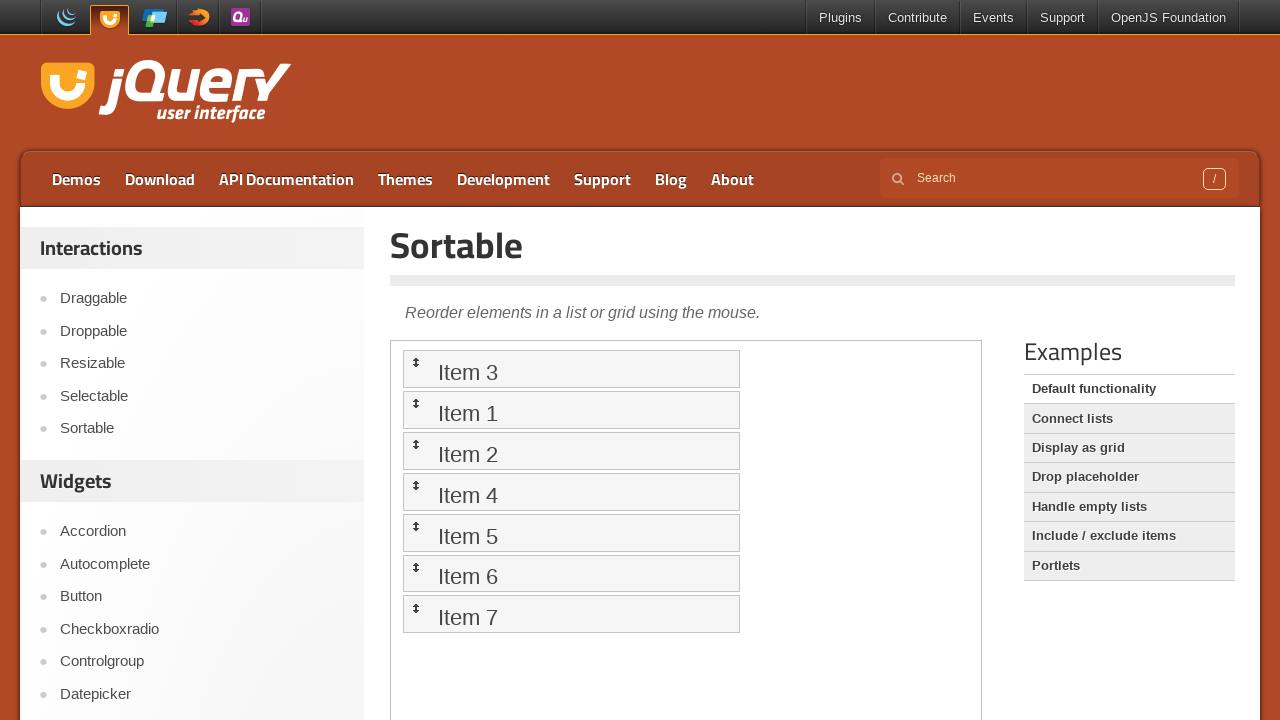

Dragged list item 2 to position of list item 4 at (571, 532)
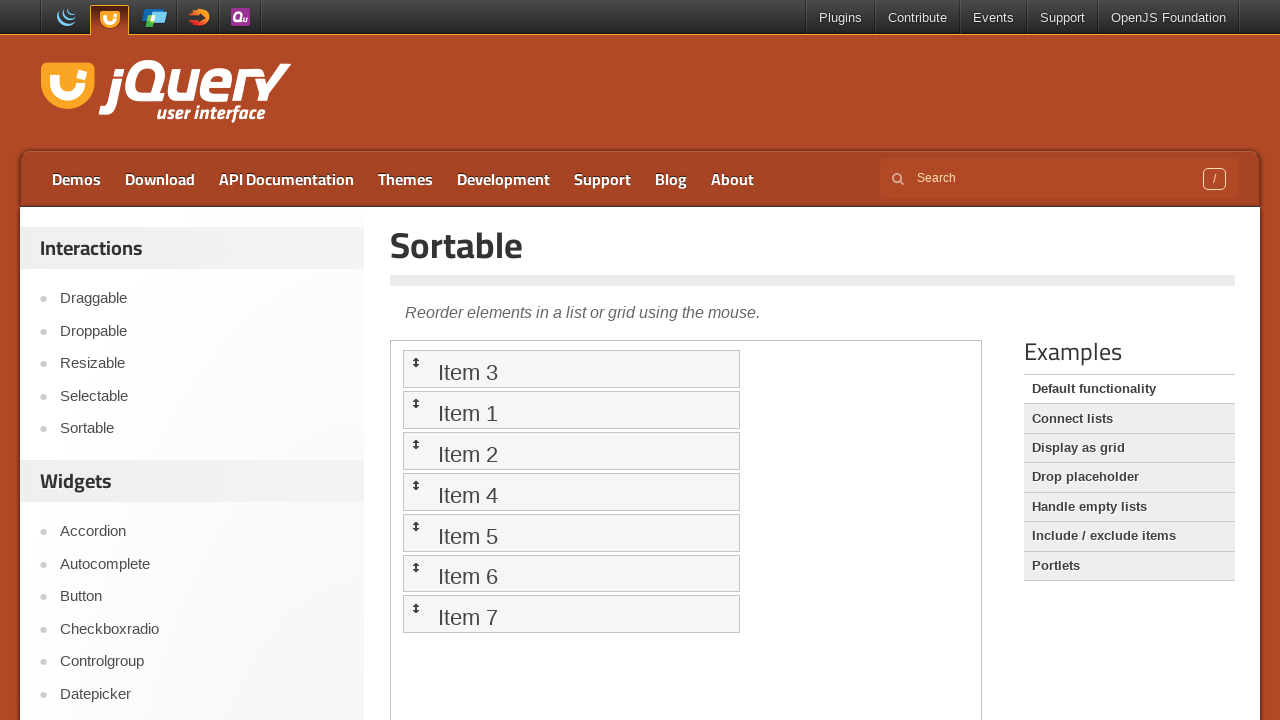

Dragged list item 2 to position of list item 5 at (571, 573)
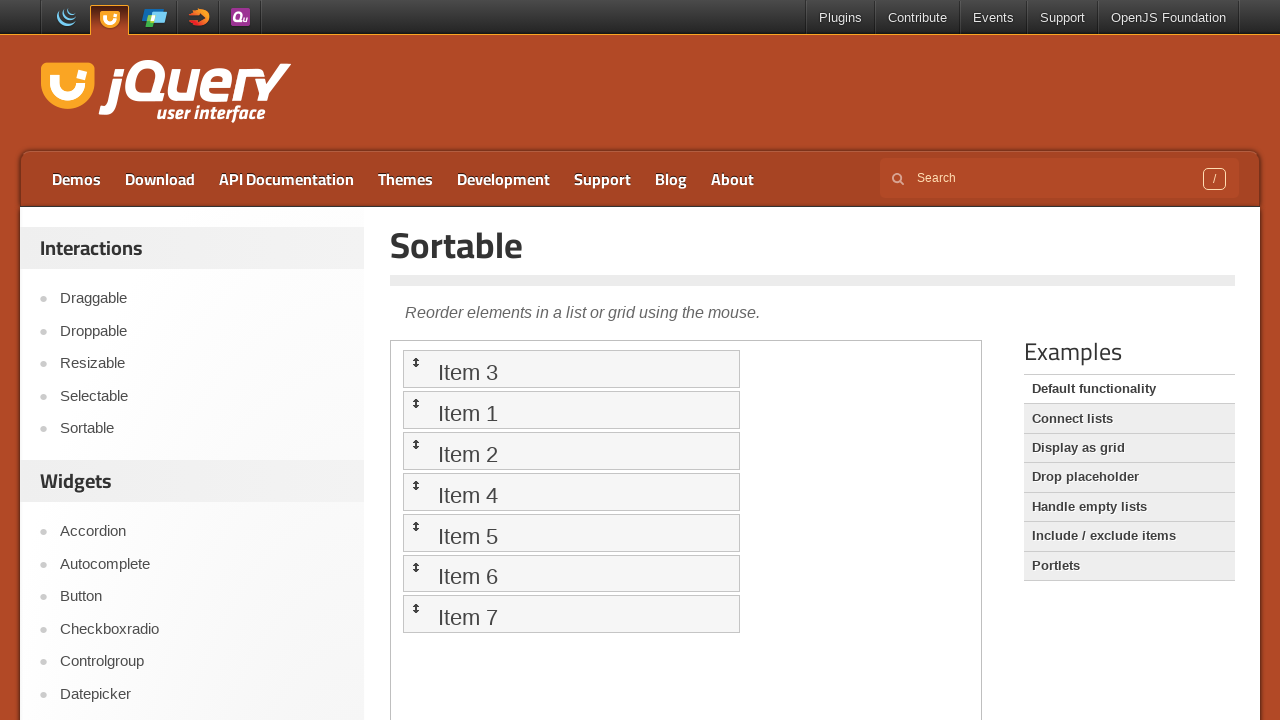

Dragged list item 2 to position of list item 6 at (571, 614)
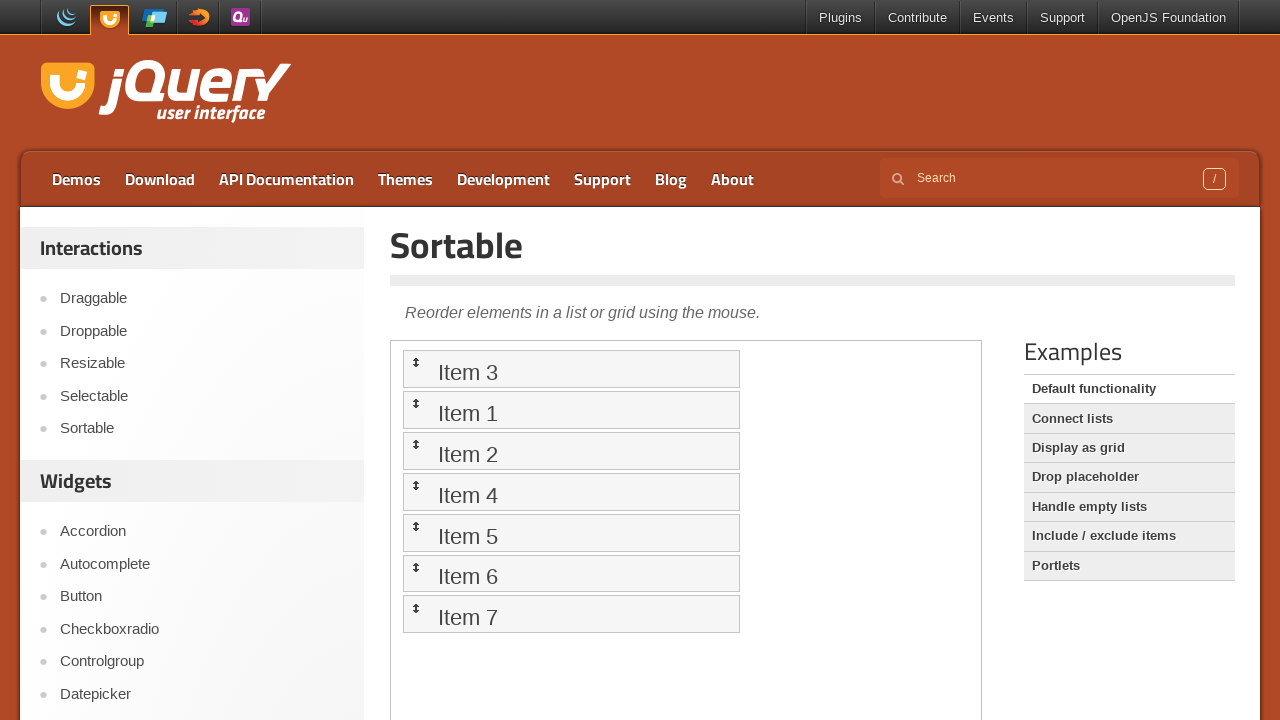

Dragged list item 3 to position of list item 0 at (571, 369)
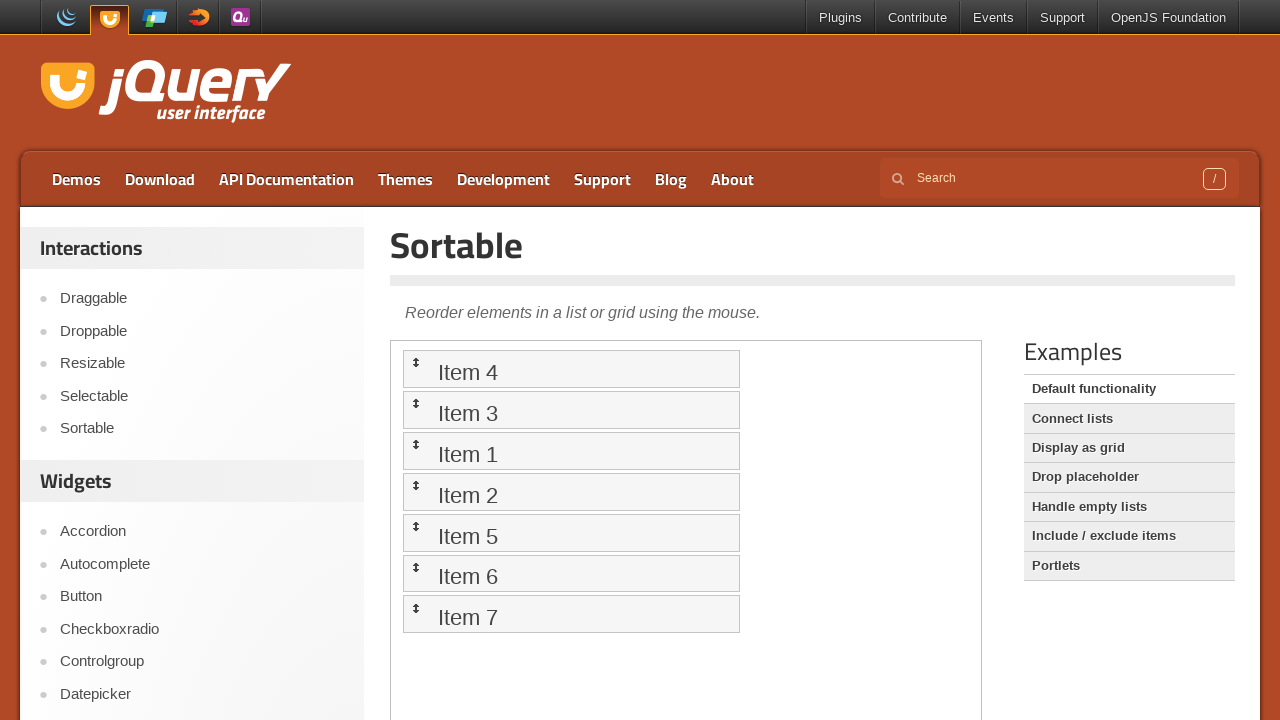

Dragged list item 3 to position of list item 1 at (571, 410)
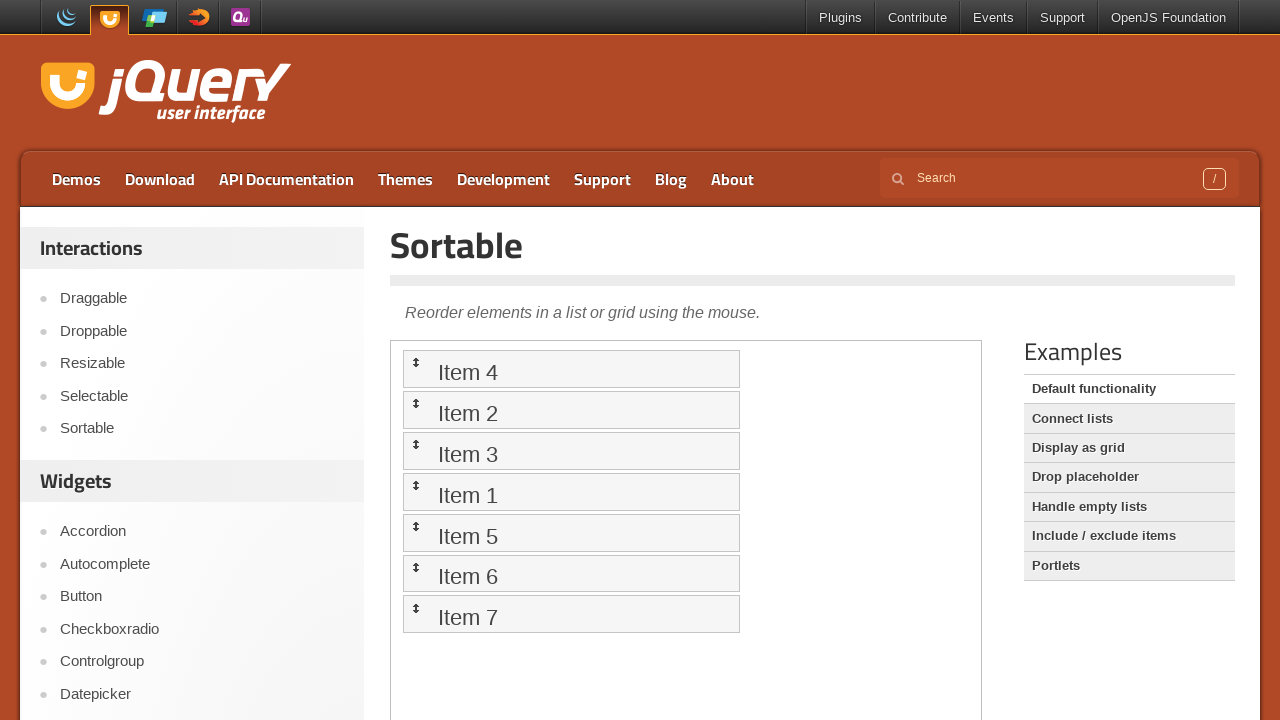

Dragged list item 3 to position of list item 2 at (571, 451)
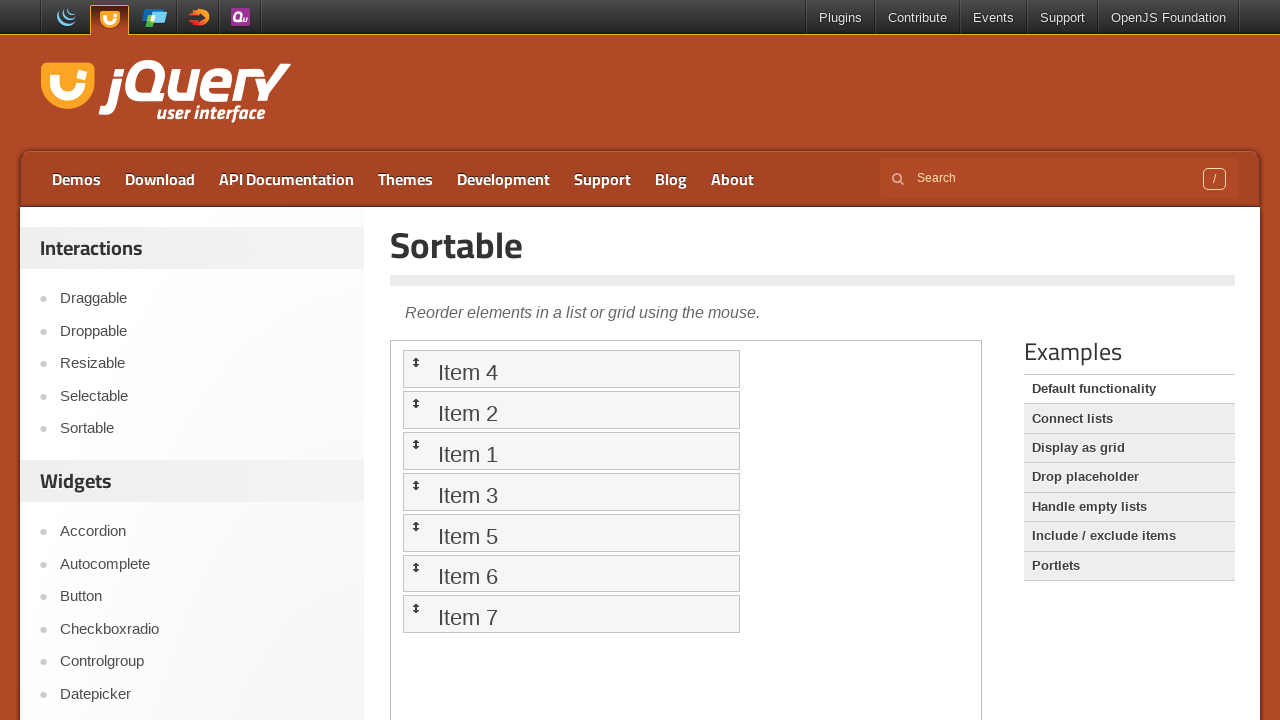

Dragged list item 3 to position of list item 3 at (571, 492)
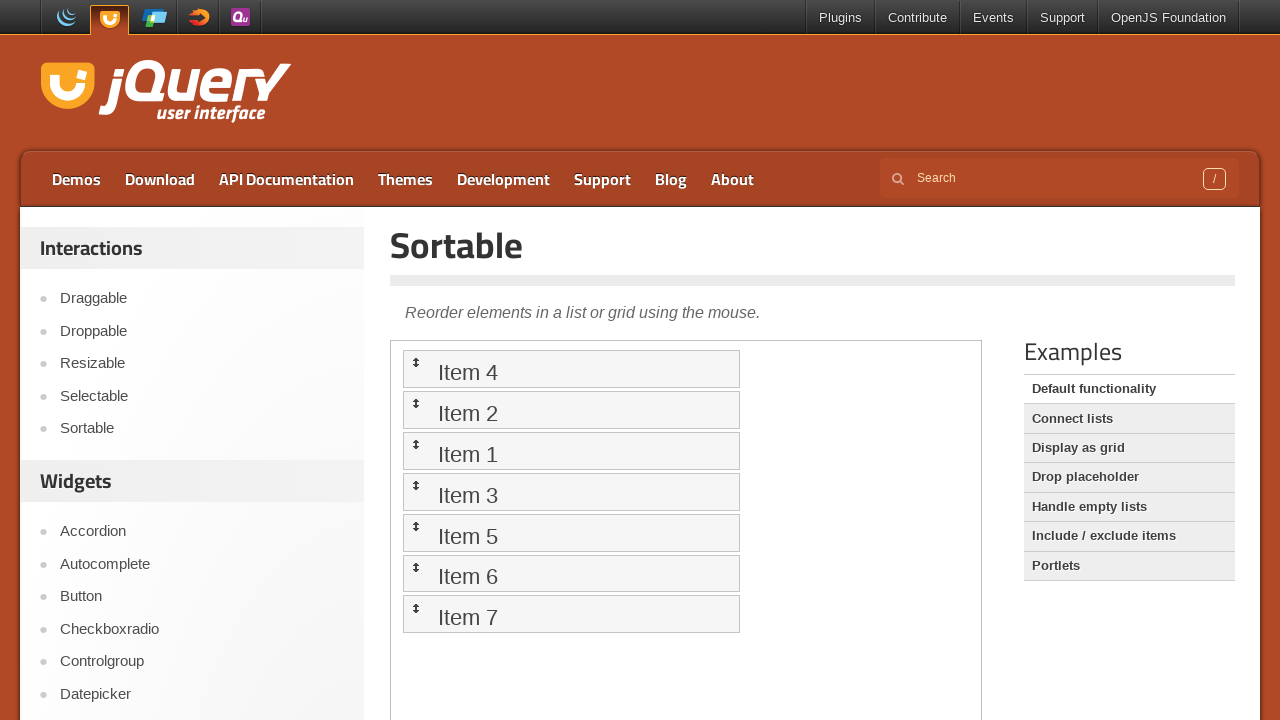

Dragged list item 3 to position of list item 4 at (571, 532)
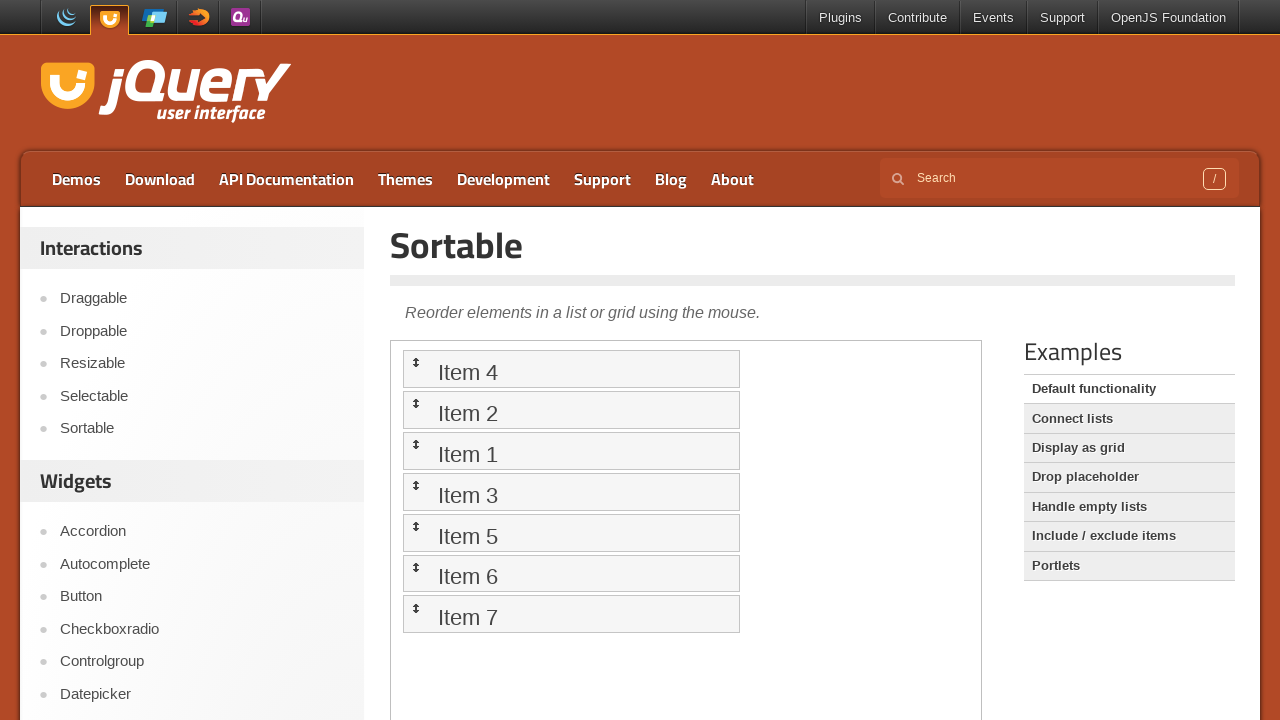

Dragged list item 3 to position of list item 5 at (571, 573)
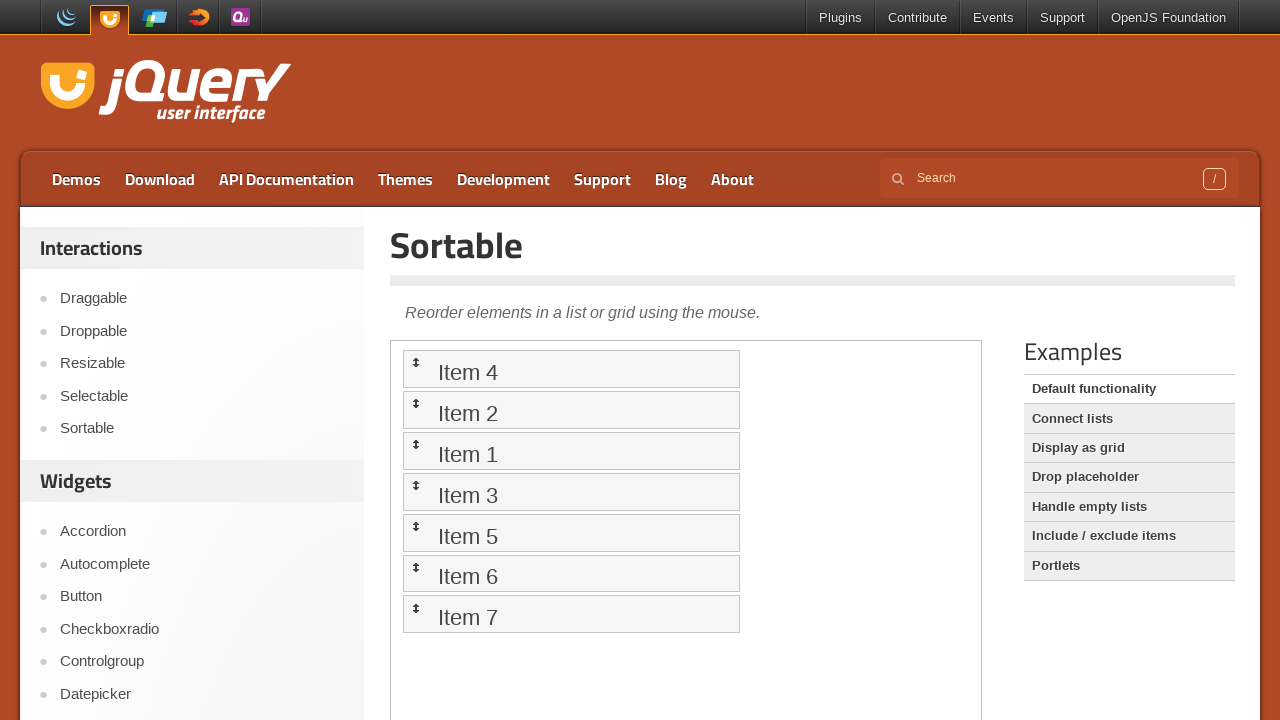

Dragged list item 3 to position of list item 6 at (571, 614)
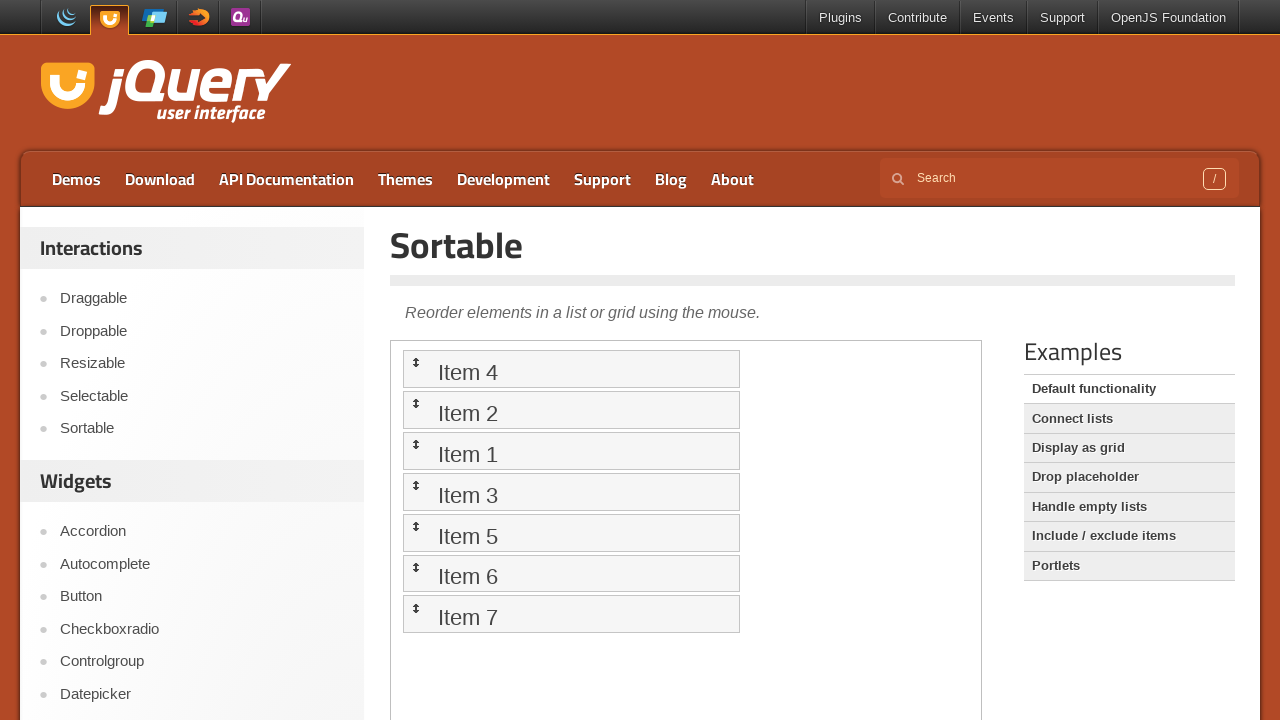

Dragged list item 4 to position of list item 0 at (571, 369)
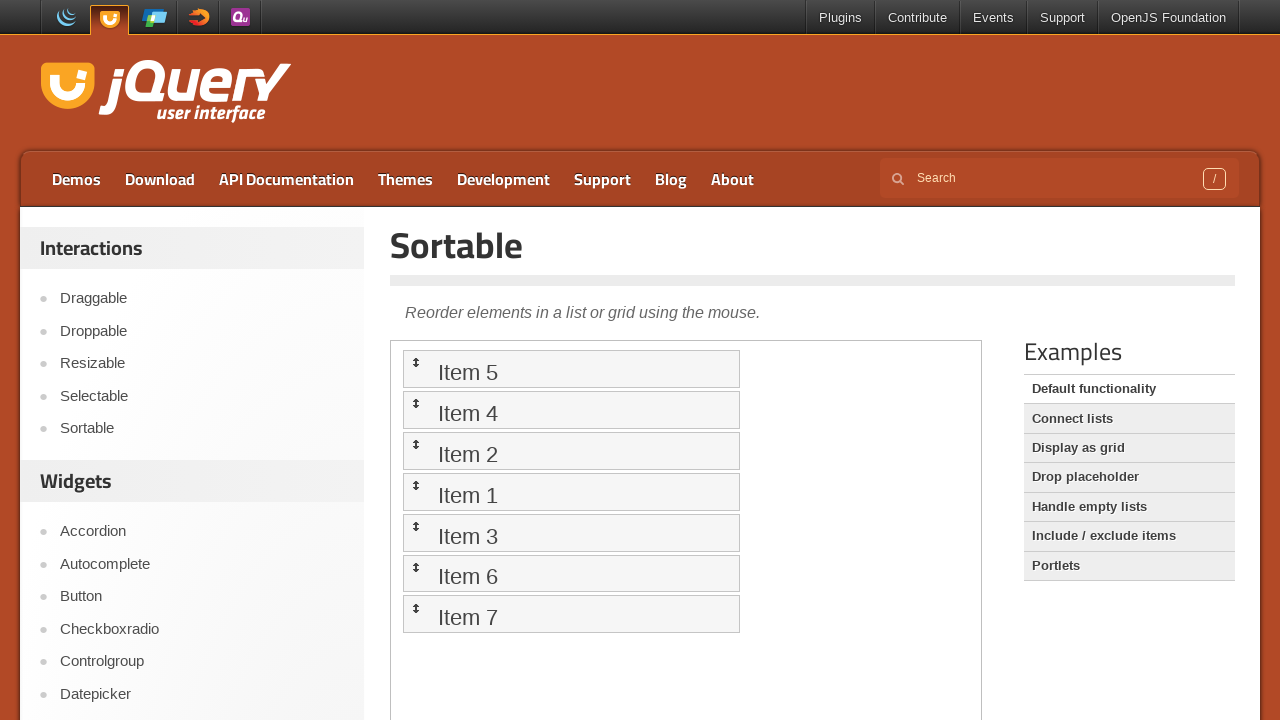

Dragged list item 4 to position of list item 1 at (571, 410)
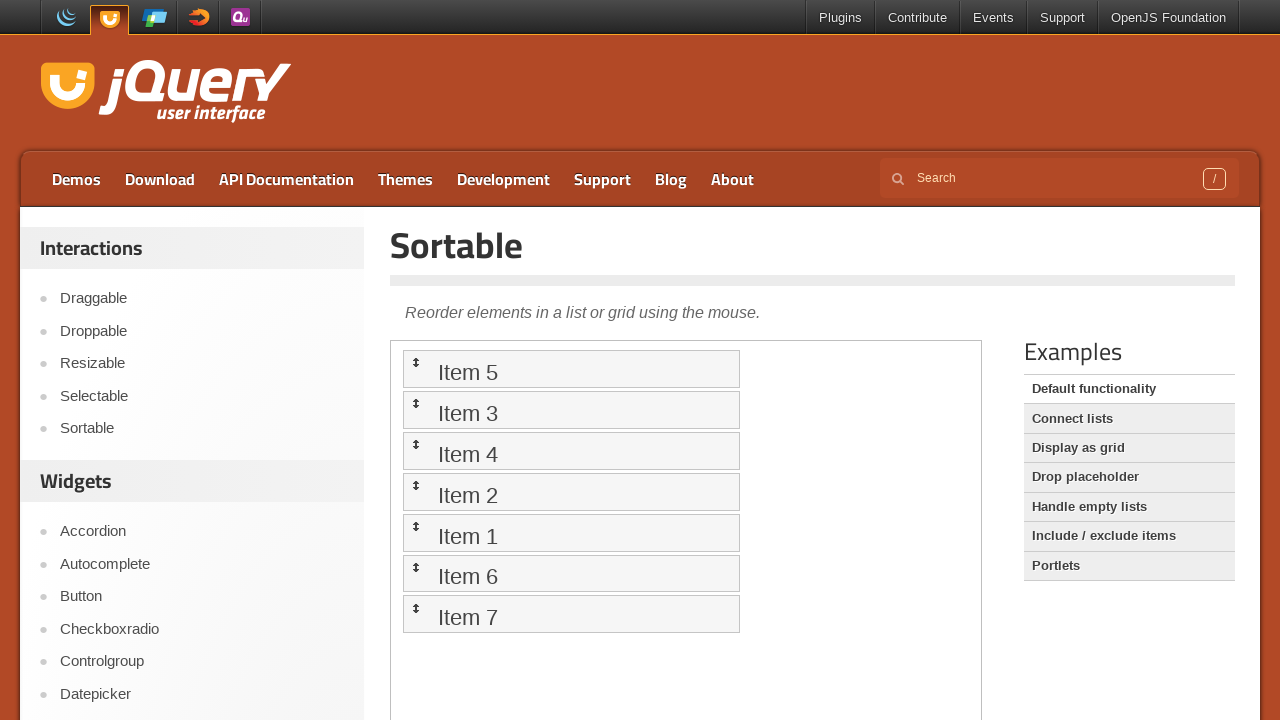

Dragged list item 4 to position of list item 2 at (571, 451)
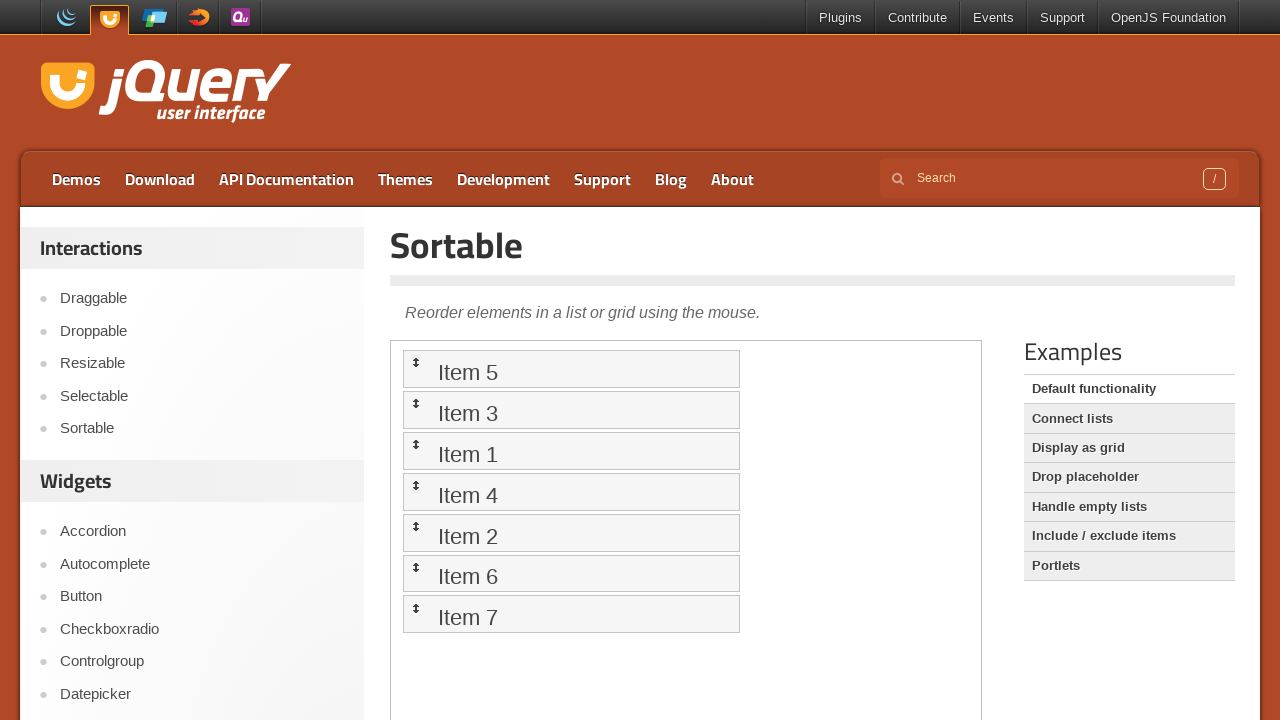

Dragged list item 4 to position of list item 3 at (571, 492)
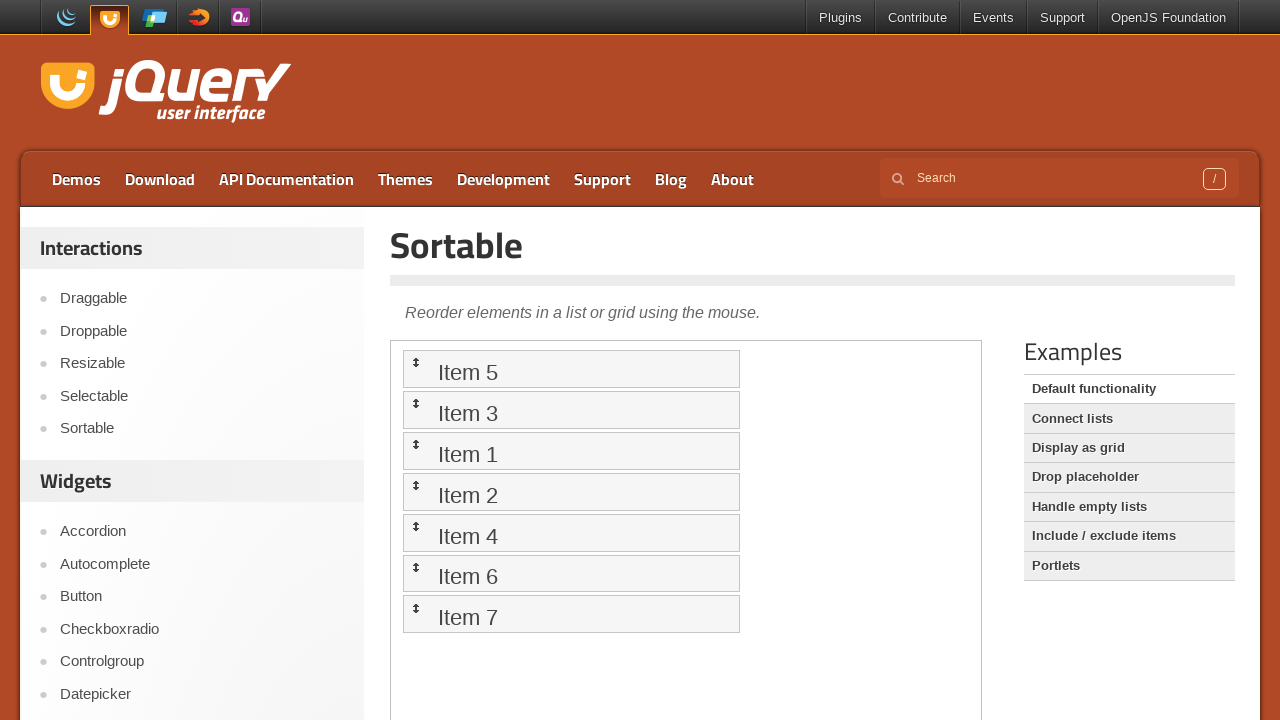

Dragged list item 4 to position of list item 4 at (571, 532)
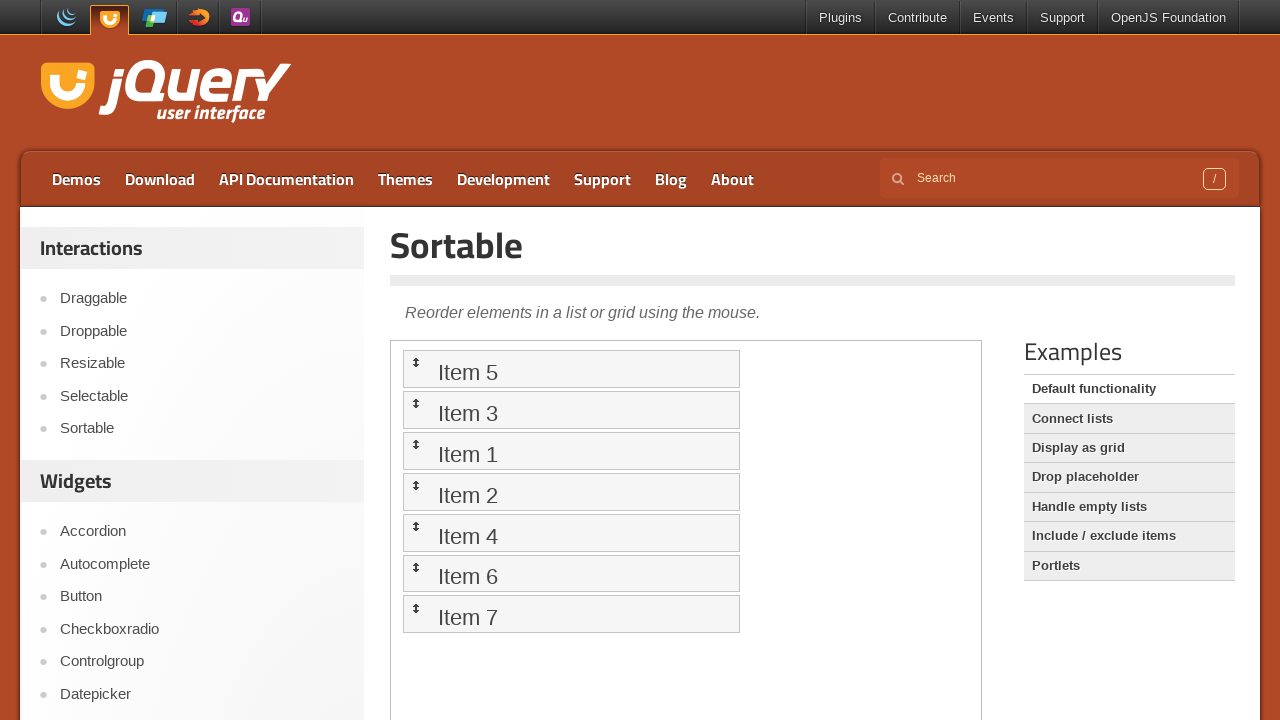

Dragged list item 4 to position of list item 5 at (571, 573)
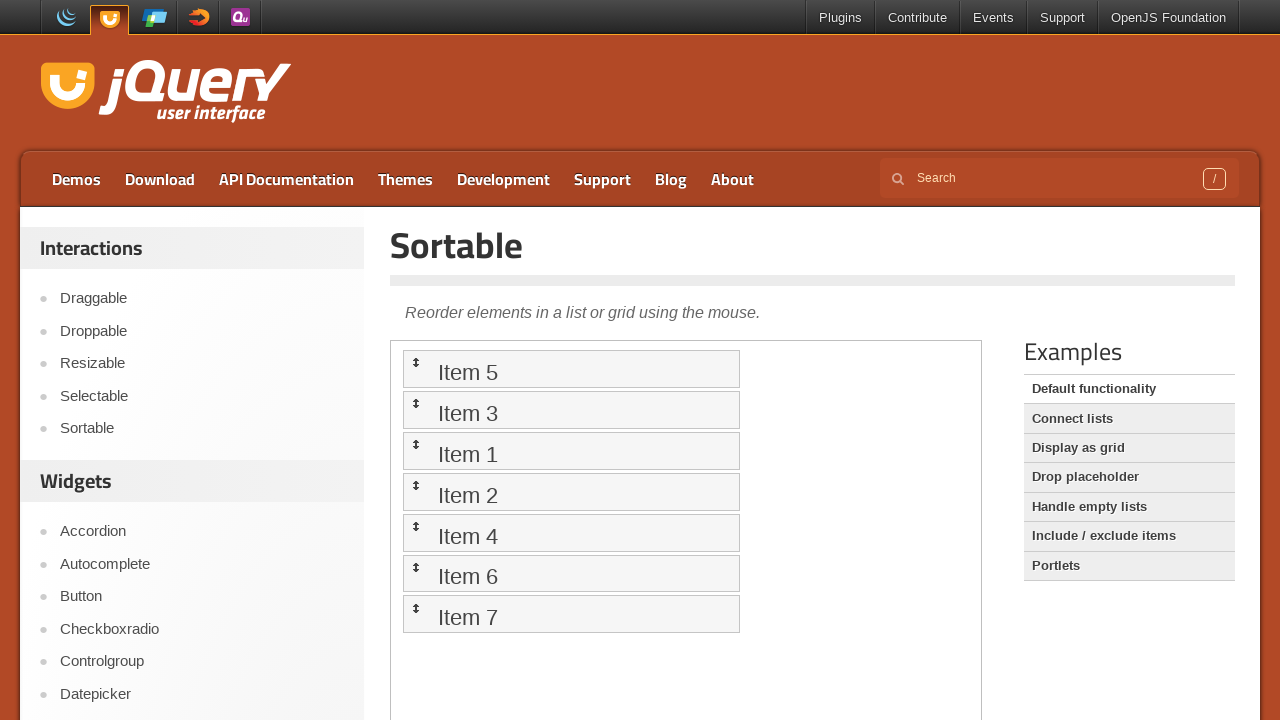

Dragged list item 4 to position of list item 6 at (571, 614)
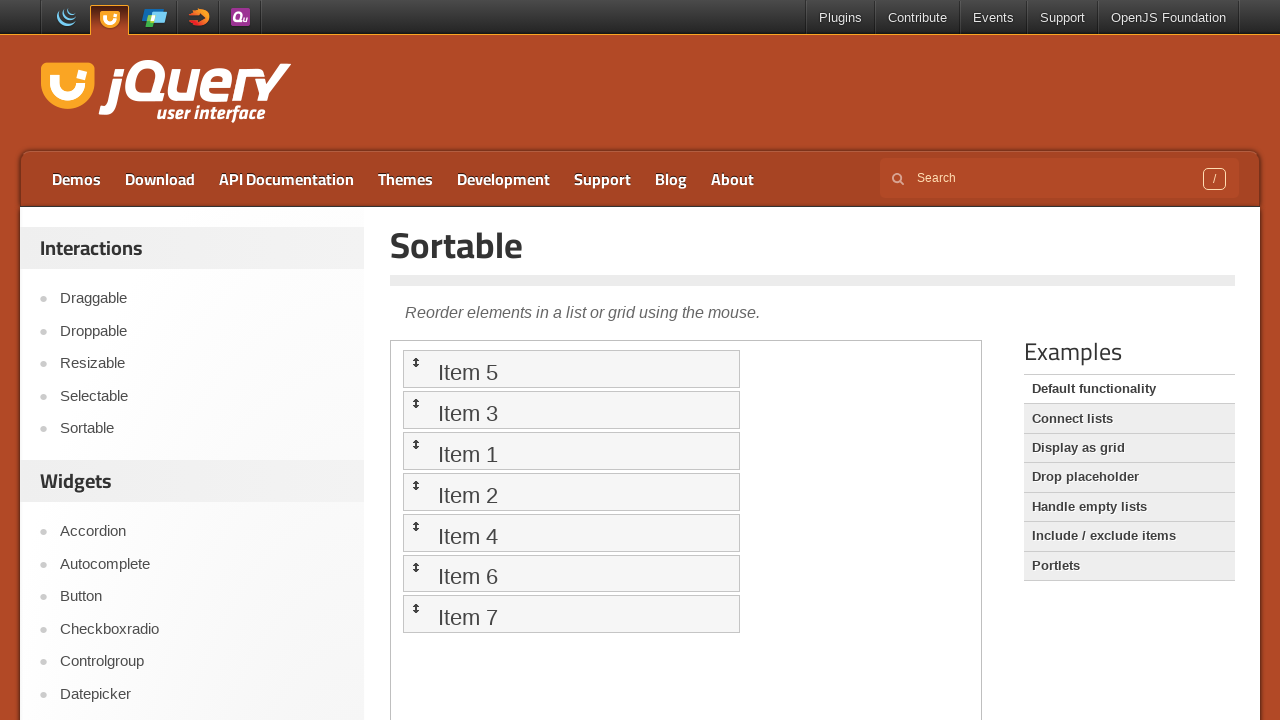

Dragged list item 5 to position of list item 0 at (571, 369)
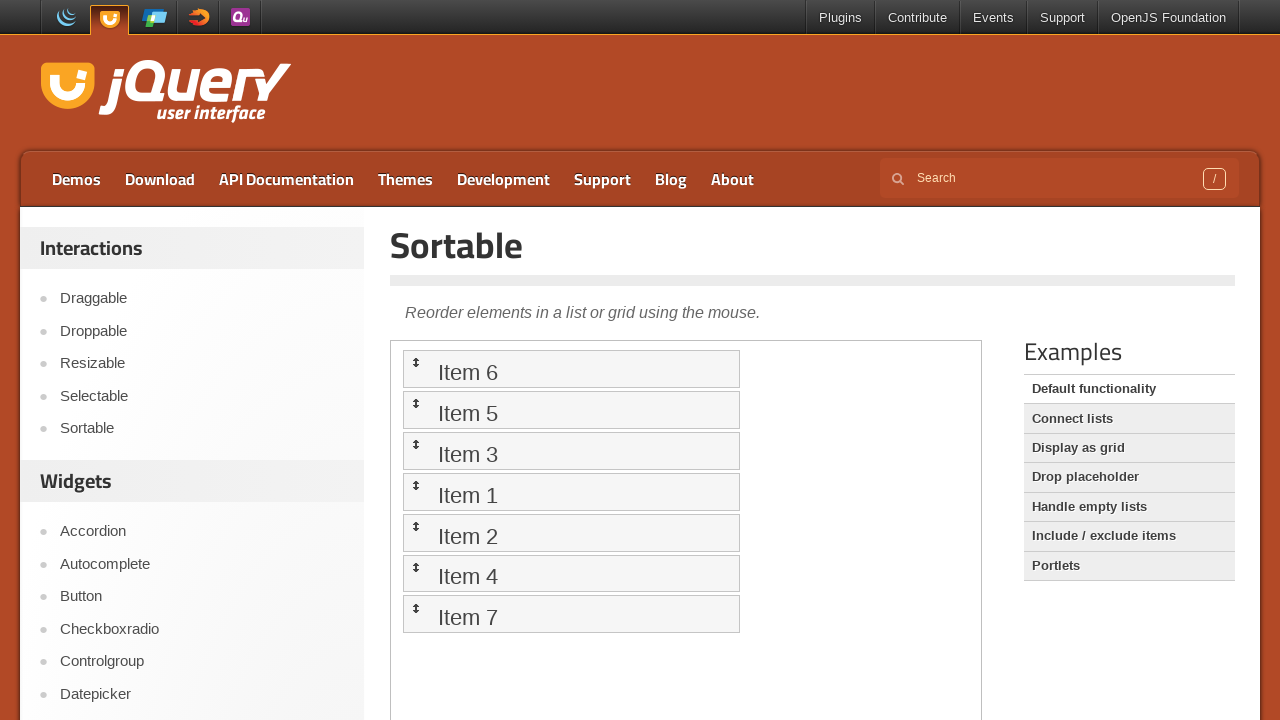

Dragged list item 5 to position of list item 1 at (571, 410)
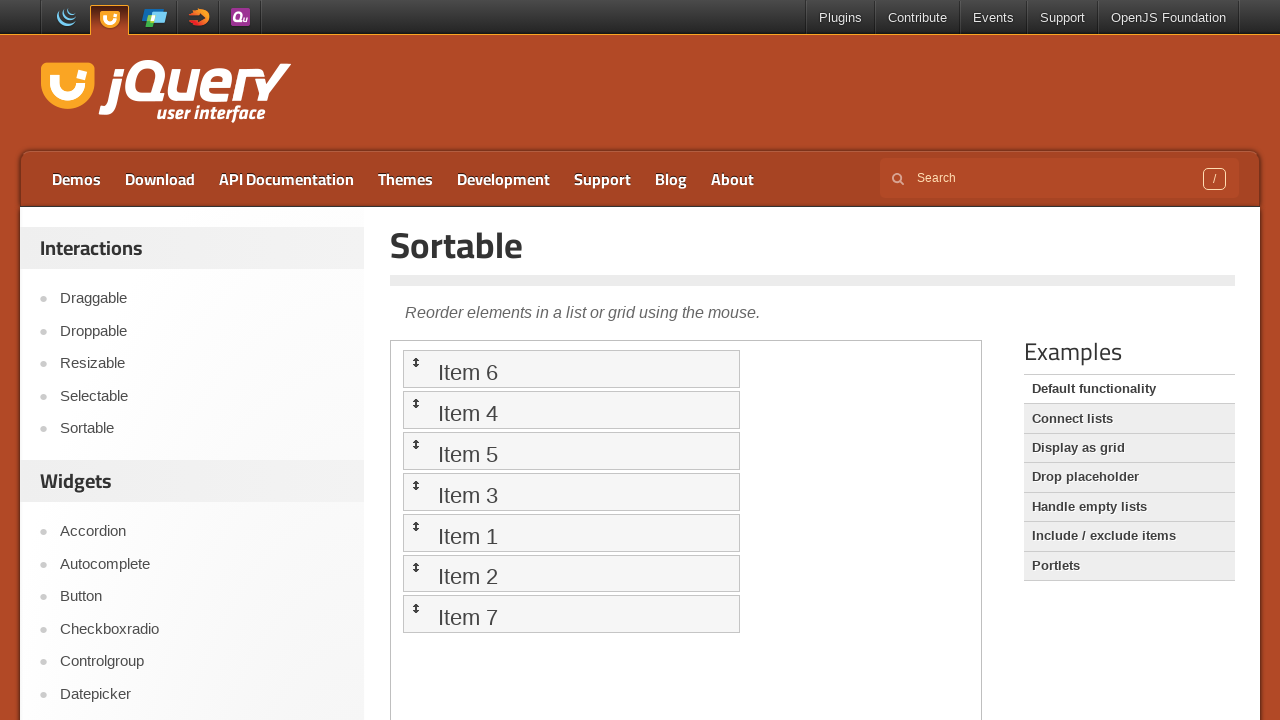

Dragged list item 5 to position of list item 2 at (571, 451)
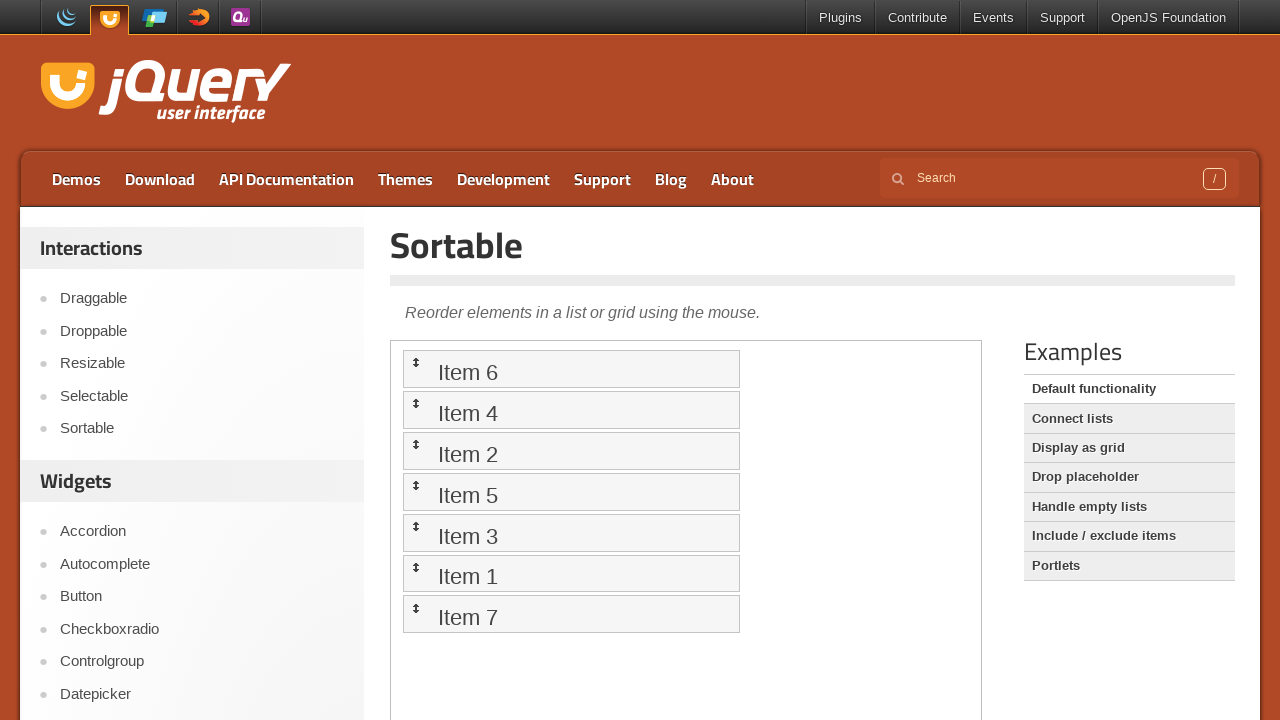

Dragged list item 5 to position of list item 3 at (571, 492)
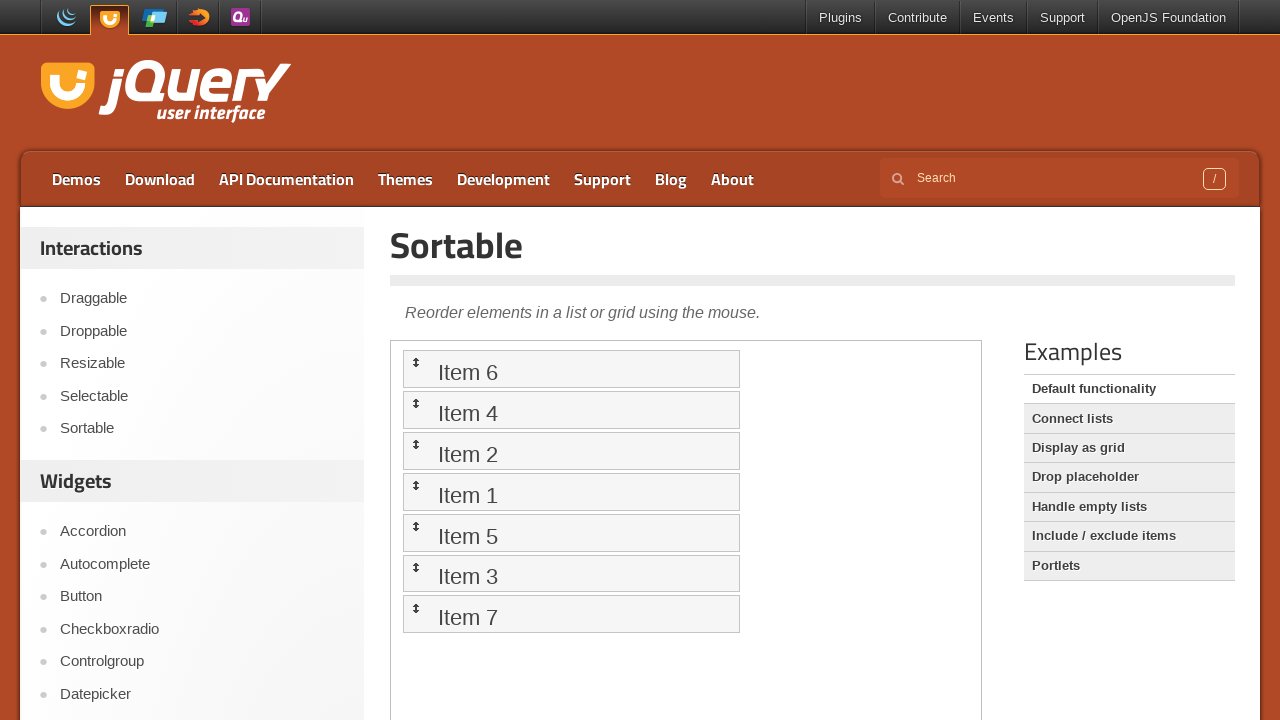

Dragged list item 5 to position of list item 4 at (571, 532)
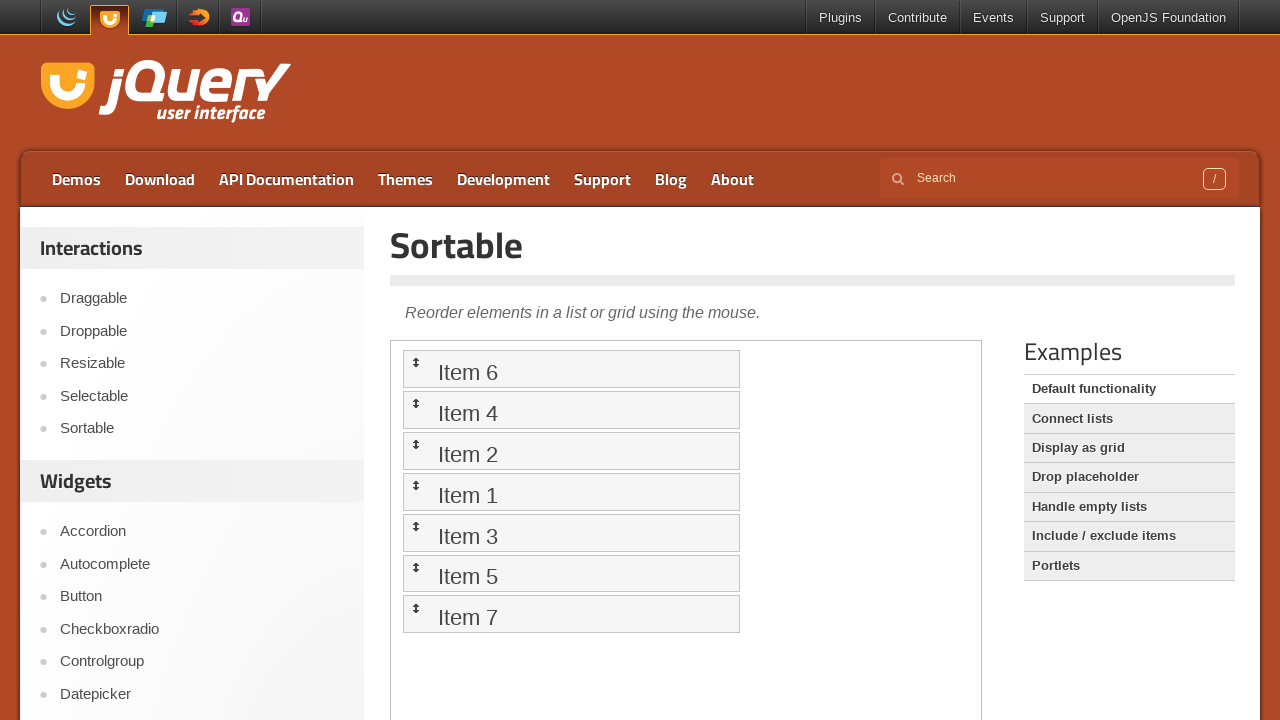

Dragged list item 5 to position of list item 5 at (571, 573)
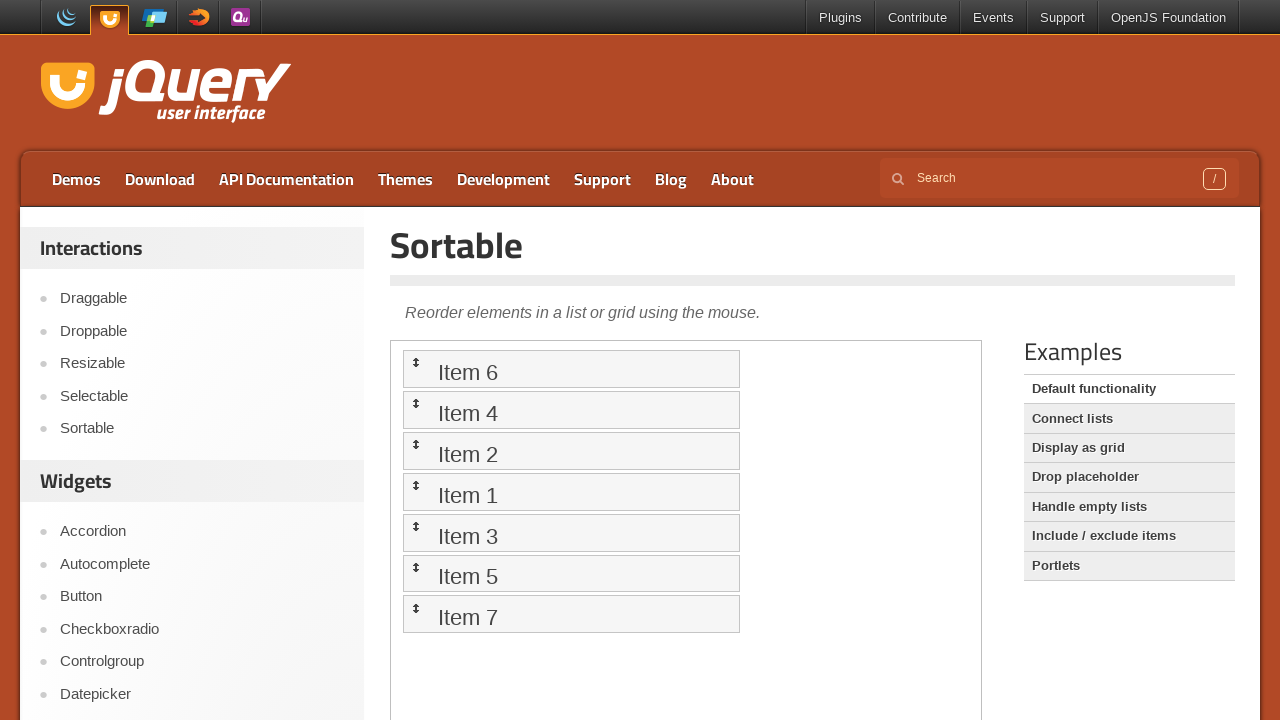

Dragged list item 5 to position of list item 6 at (571, 614)
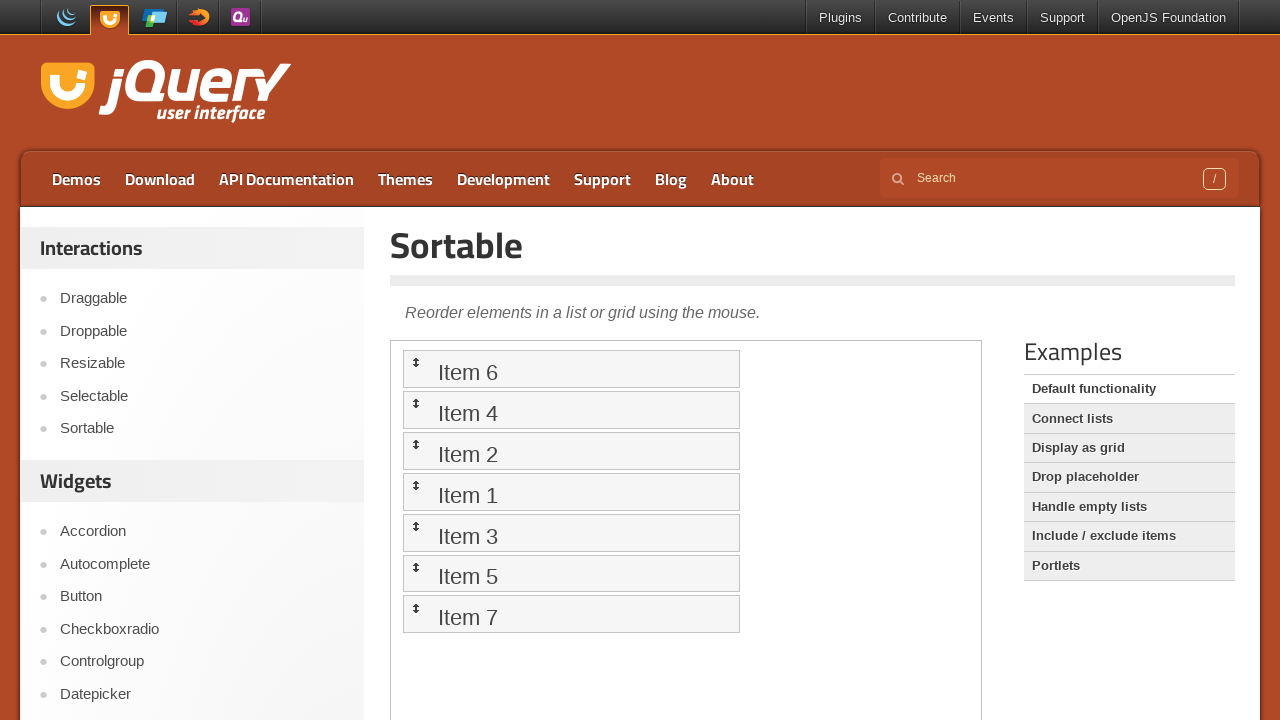

Dragged list item 6 to position of list item 0 at (571, 369)
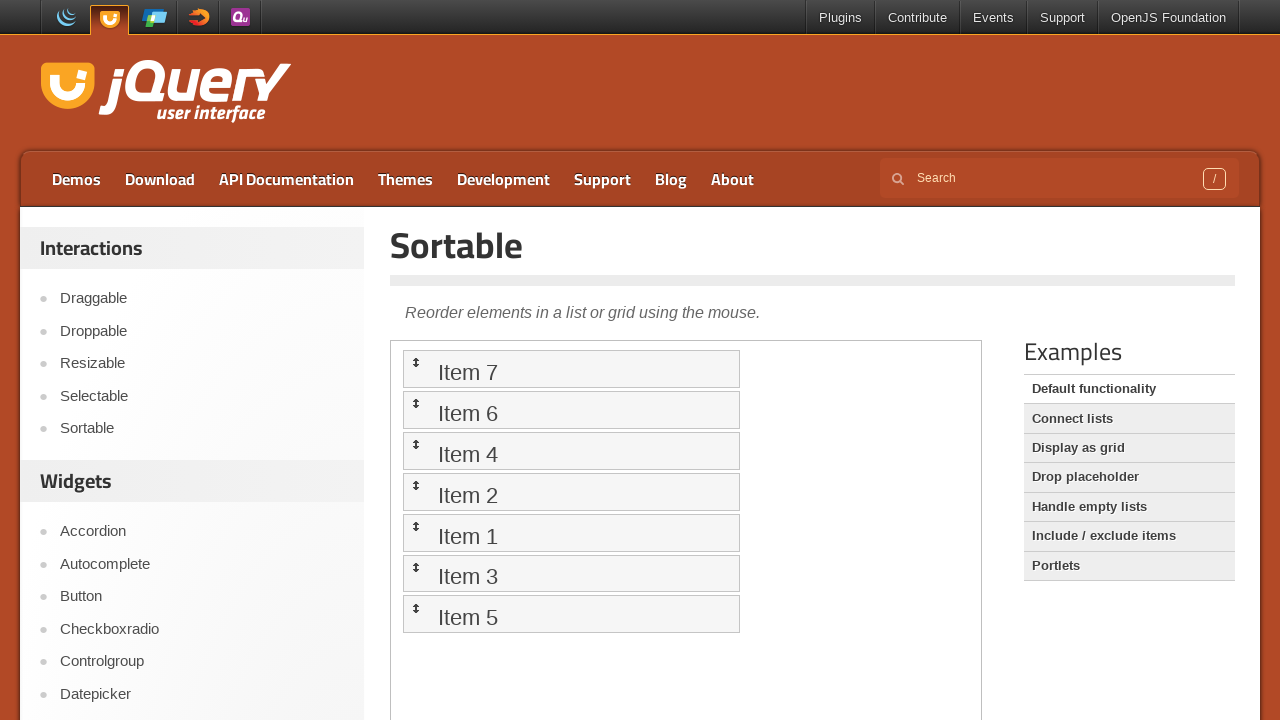

Dragged list item 6 to position of list item 1 at (571, 410)
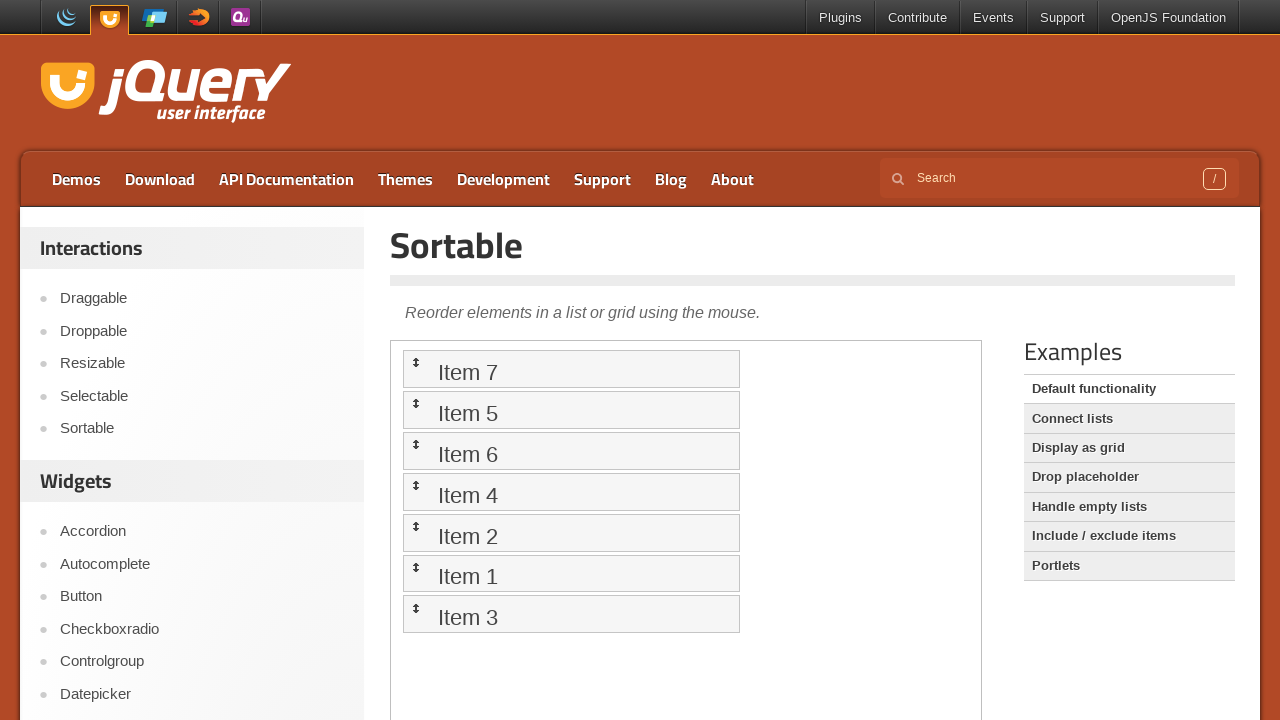

Dragged list item 6 to position of list item 2 at (571, 451)
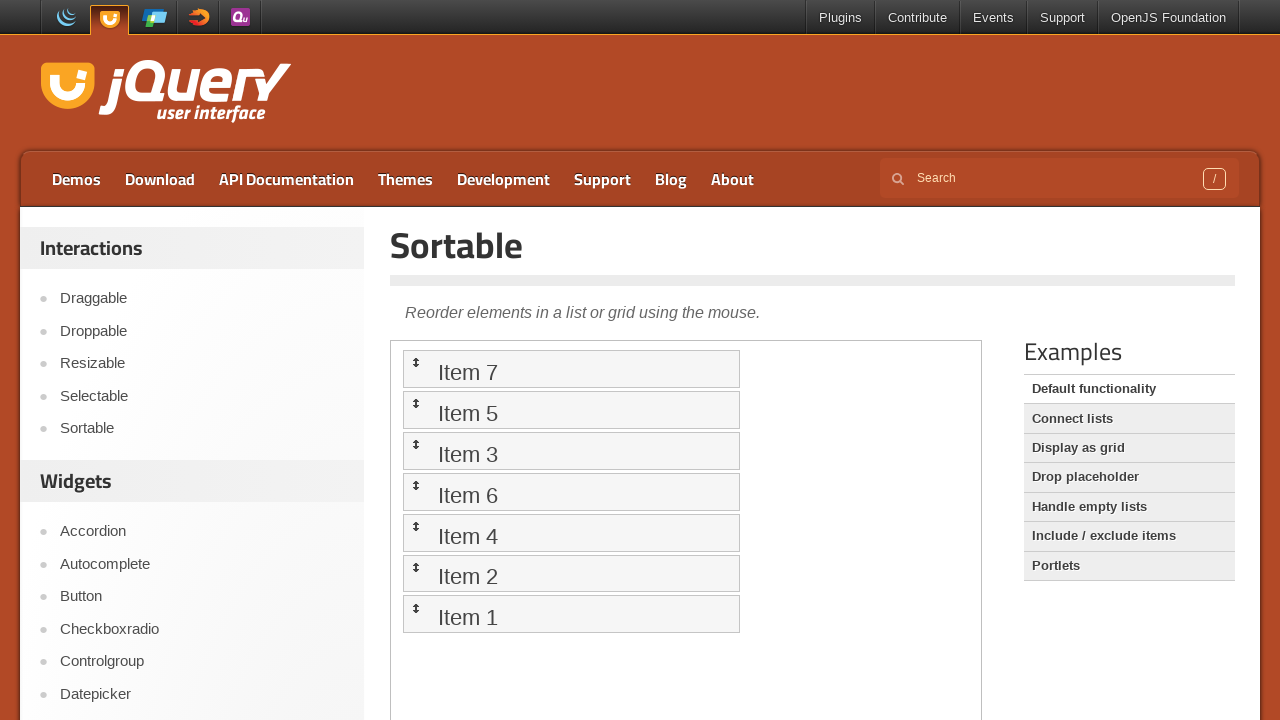

Dragged list item 6 to position of list item 3 at (571, 492)
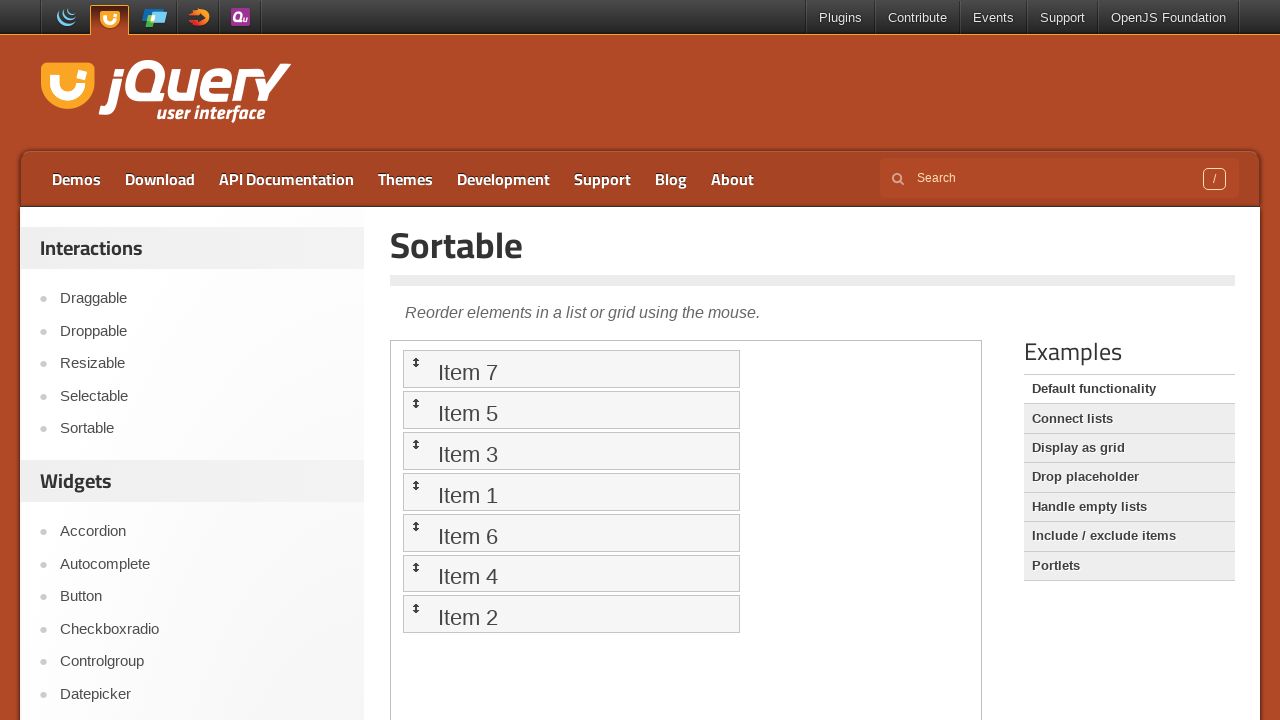

Dragged list item 6 to position of list item 4 at (571, 532)
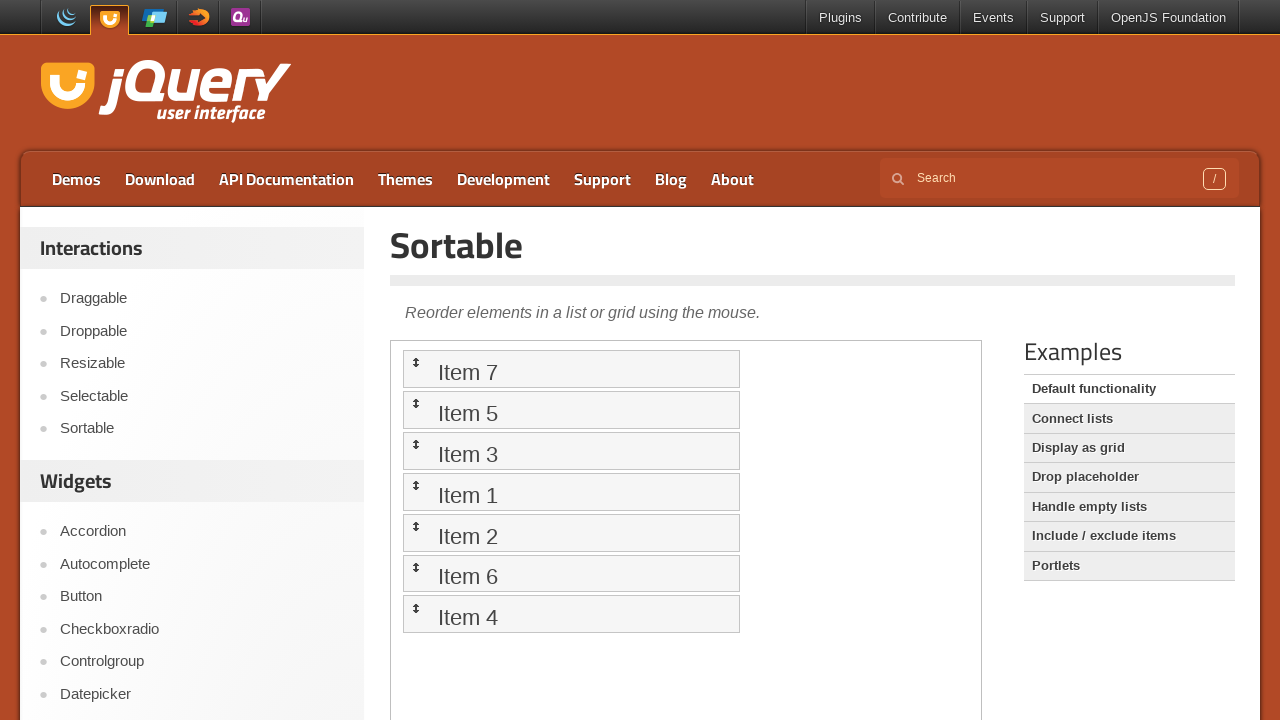

Dragged list item 6 to position of list item 5 at (571, 573)
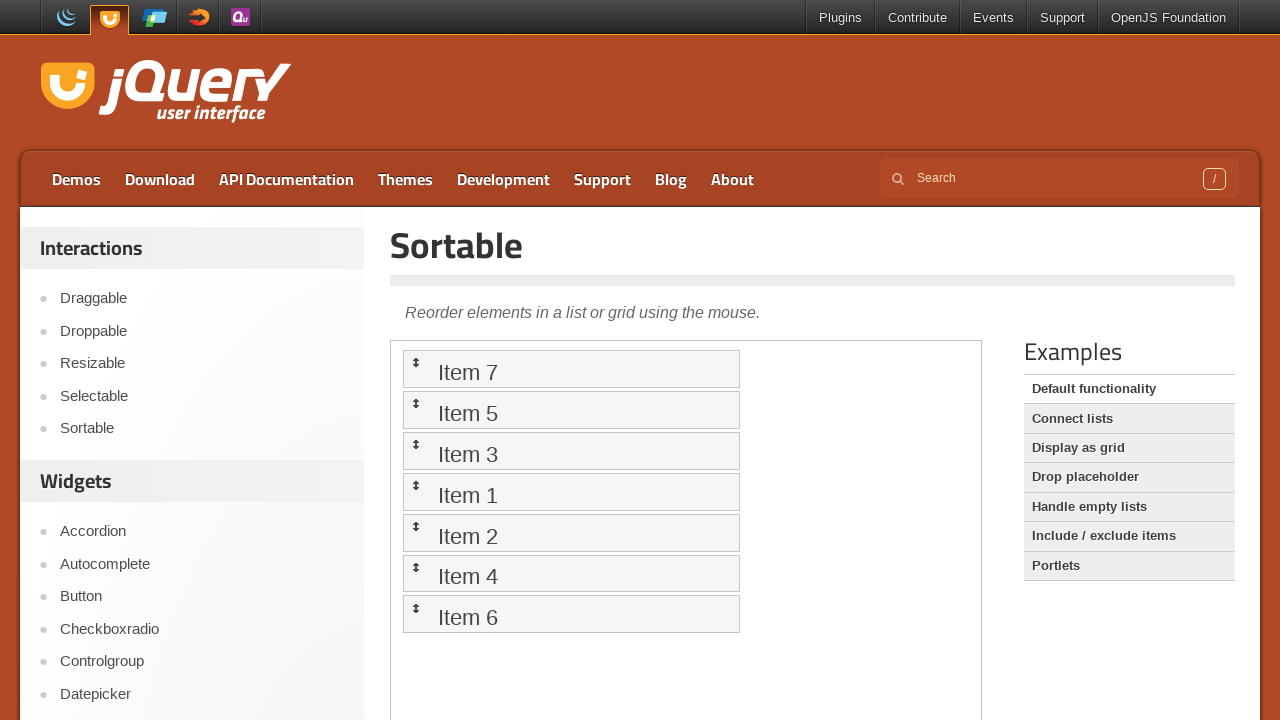

Dragged list item 6 to position of list item 6 at (571, 614)
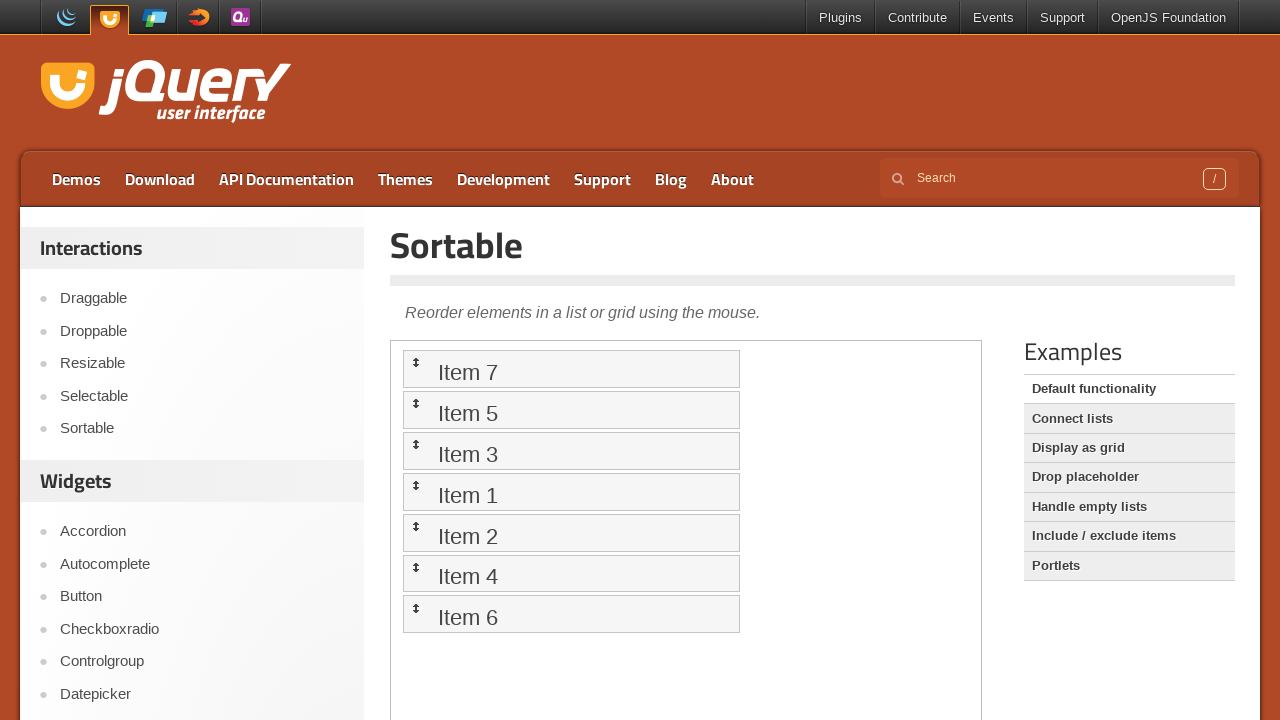

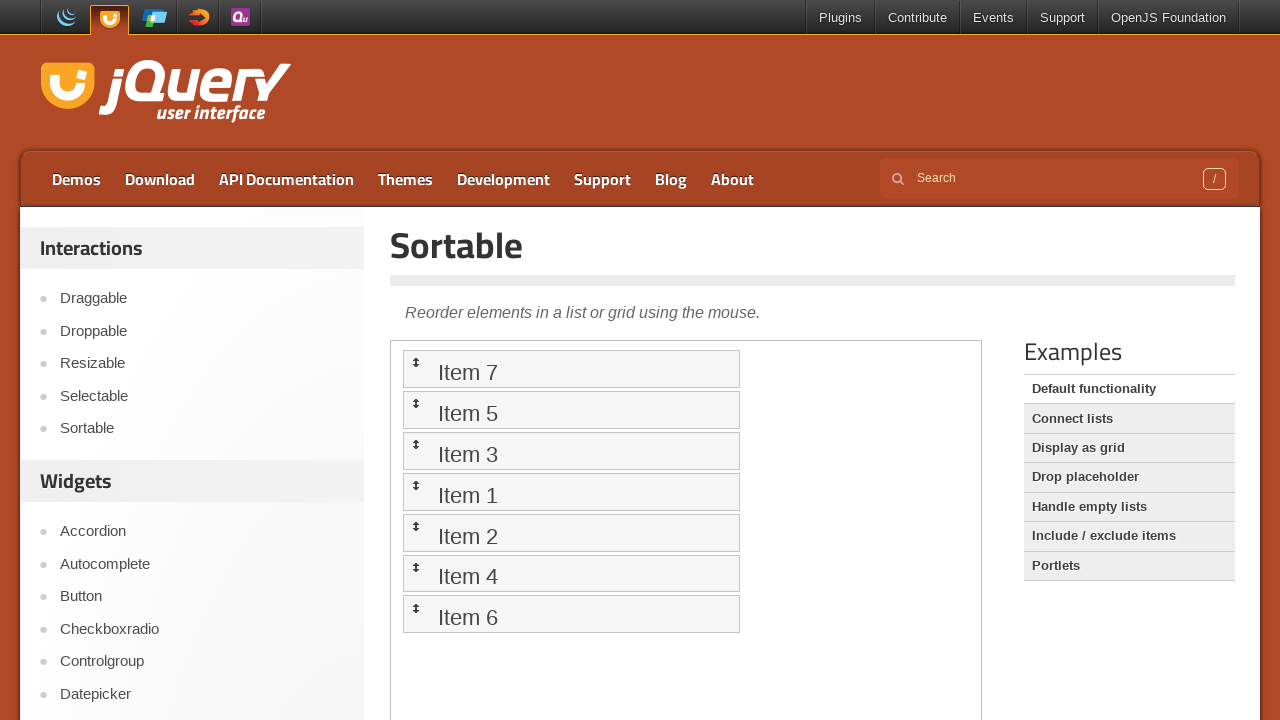